Tests a passenger count selection widget by opening a dropdown and clicking plus/minus buttons to increment and decrement adult, child, and infant passenger counts, then closing the dropdown.

Starting URL: https://rahulshettyacademy.com/dropdownsPractise/

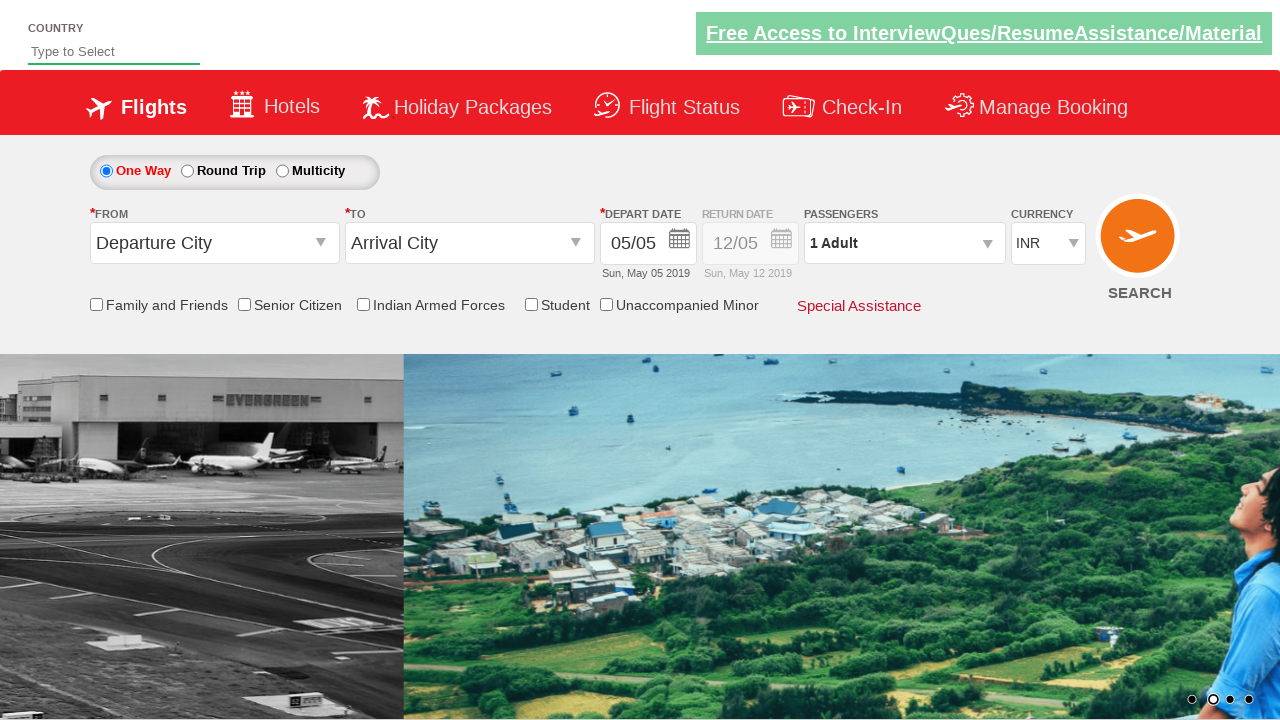

Clicked passenger selection dropdown to open it at (904, 243) on xpath=//div[@id='divpaxinfo']
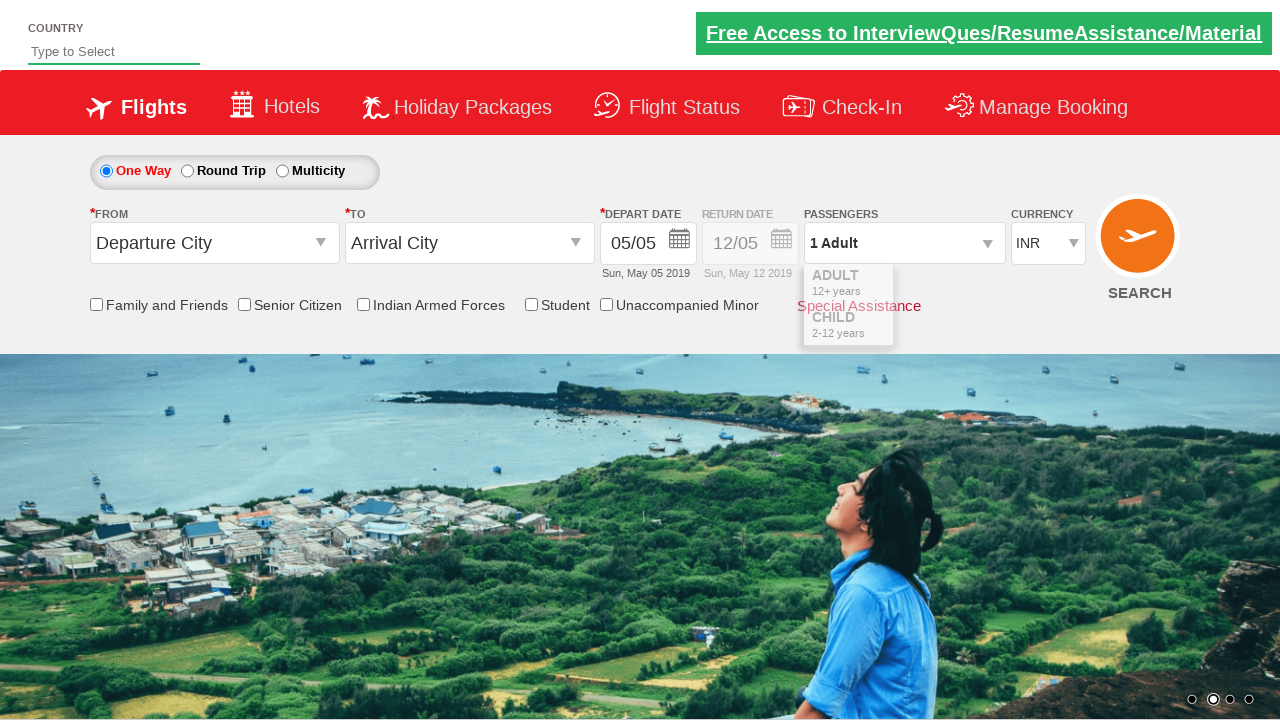

Waited 500ms for dropdown to fully open
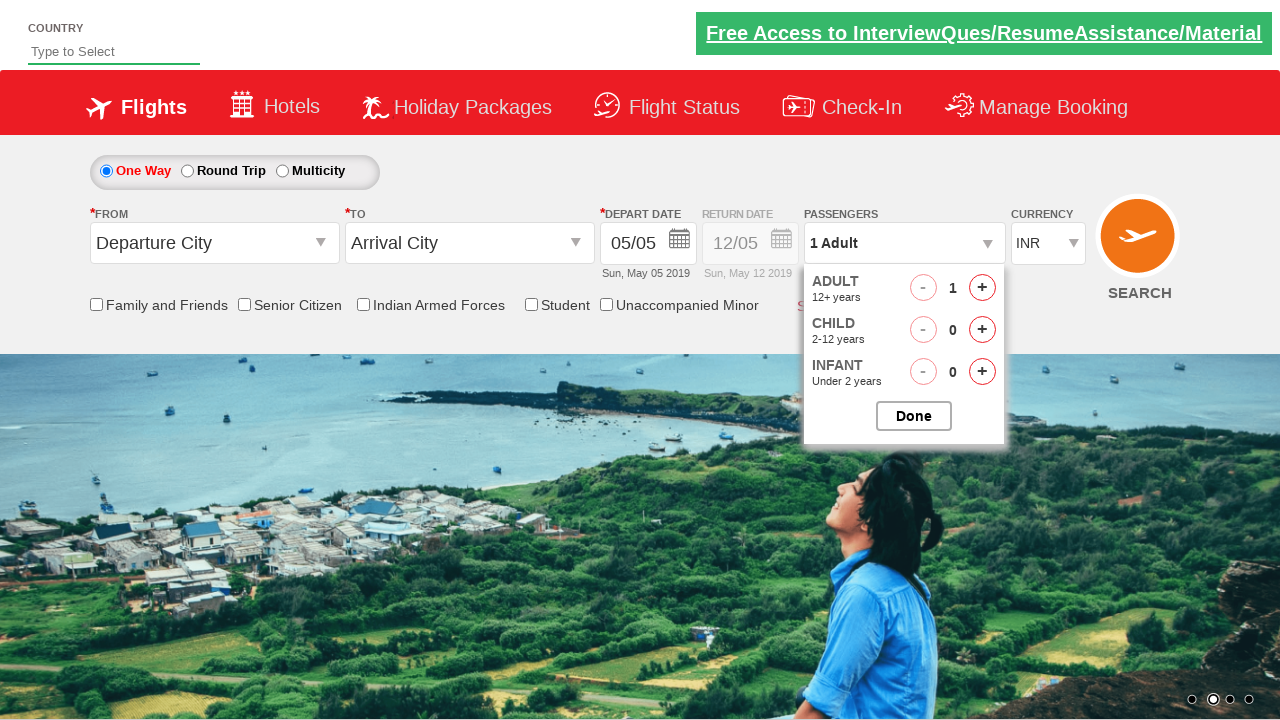

Clicked adult plus button (increment 1/8) at (982, 288) on //span[@id='hrefIncAdt']
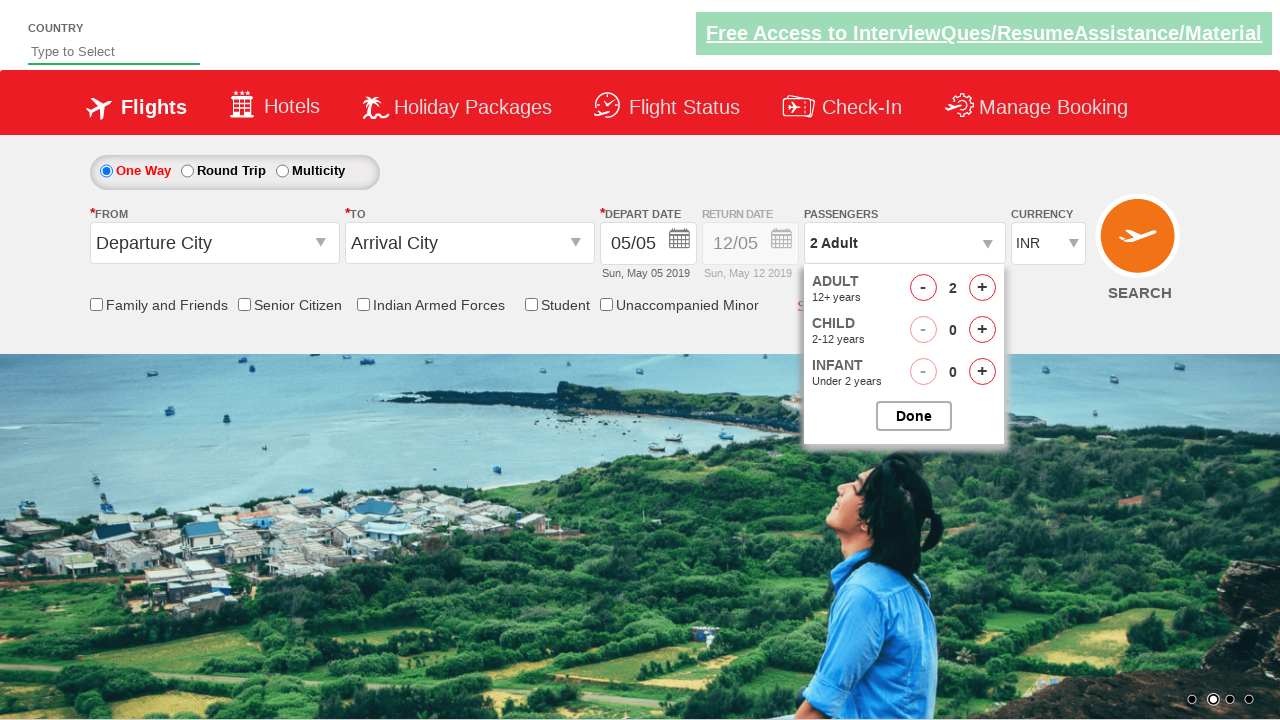

Waited 300ms after adult plus click
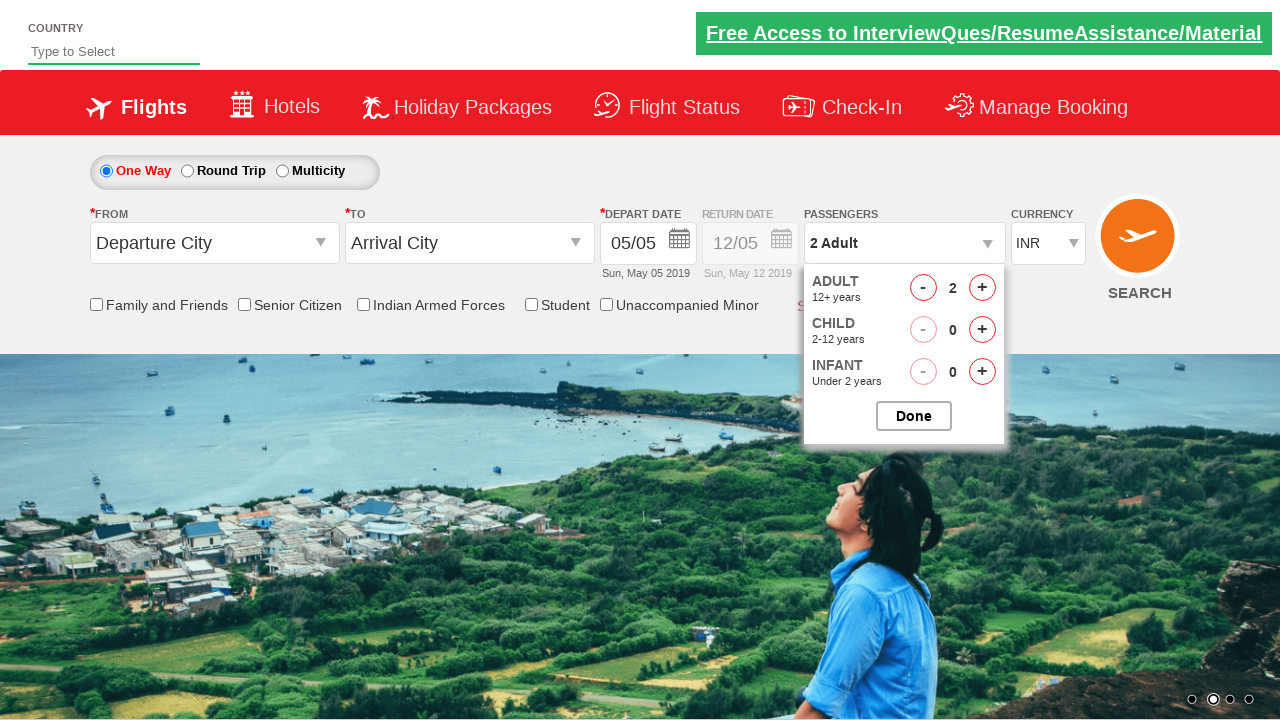

Clicked adult plus button (increment 2/8) at (982, 288) on //span[@id='hrefIncAdt']
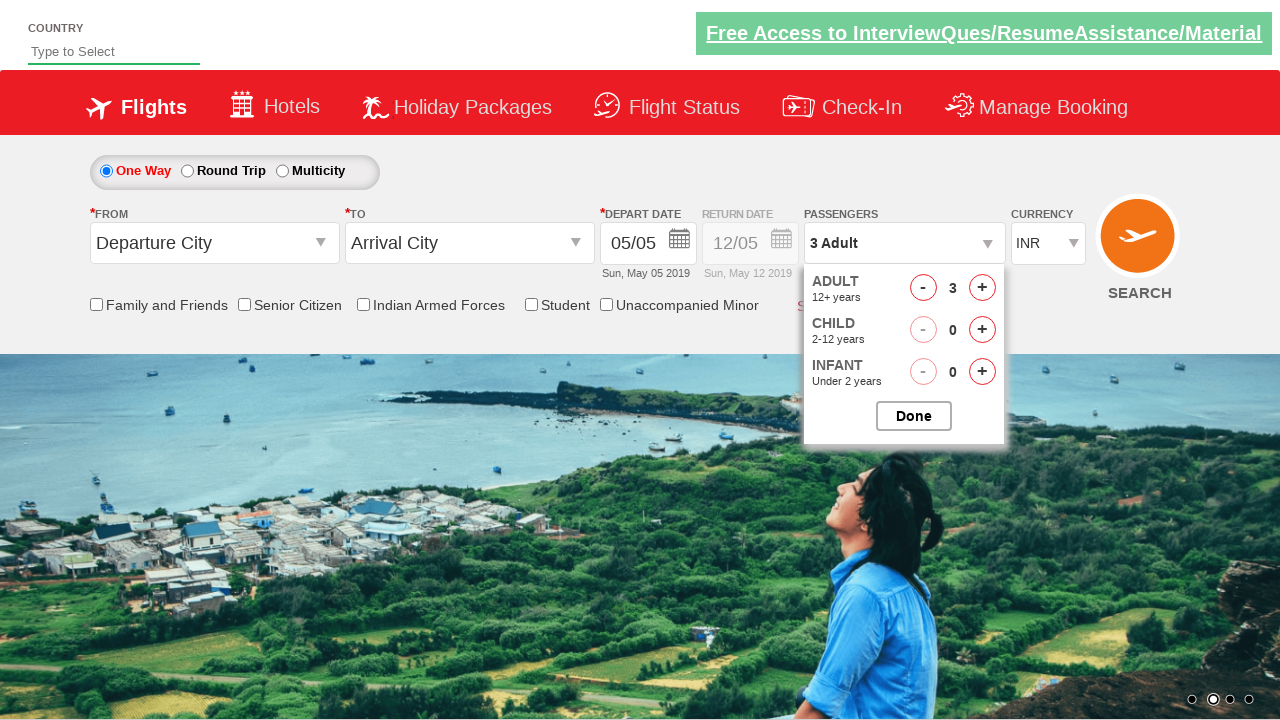

Waited 300ms after adult plus click
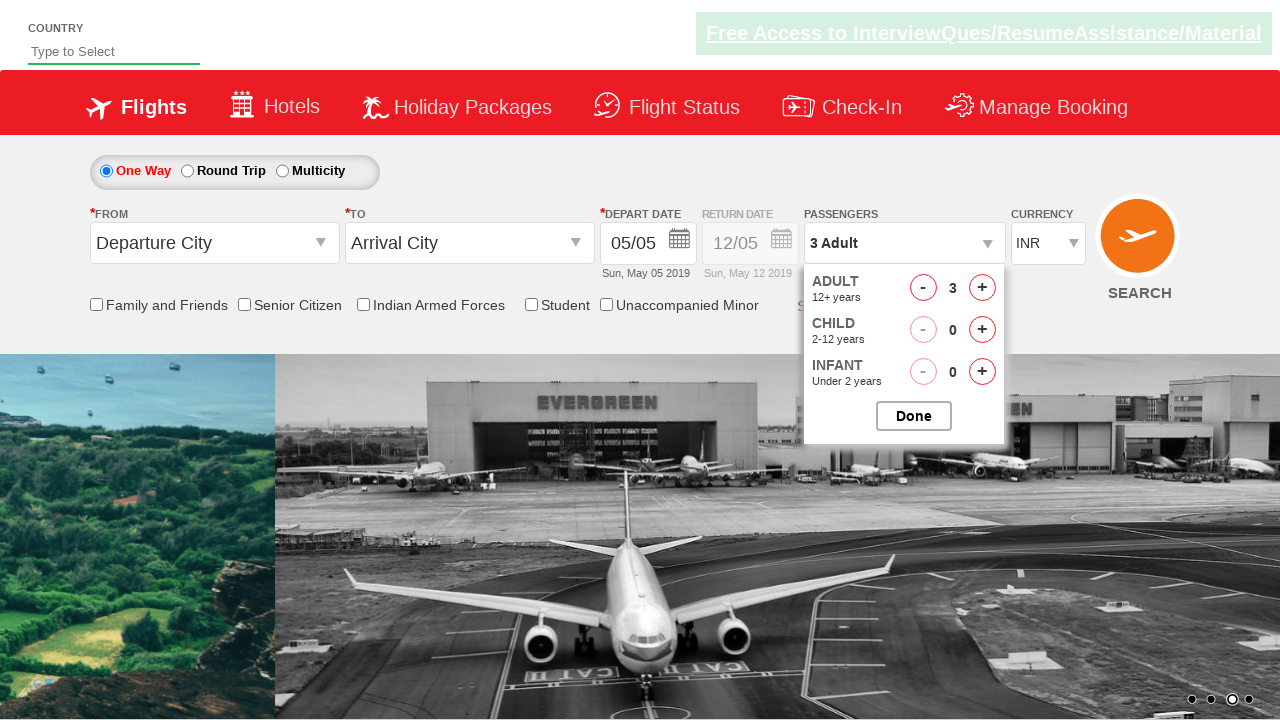

Clicked adult plus button (increment 3/8) at (982, 288) on //span[@id='hrefIncAdt']
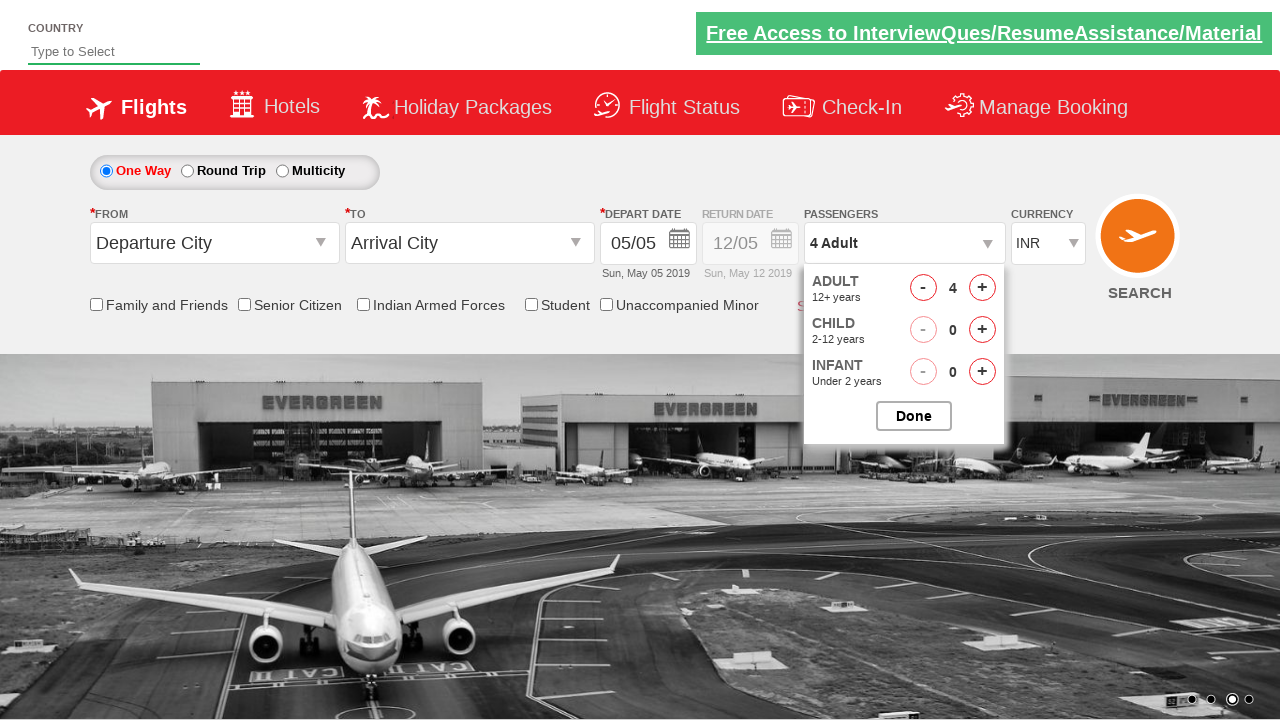

Waited 300ms after adult plus click
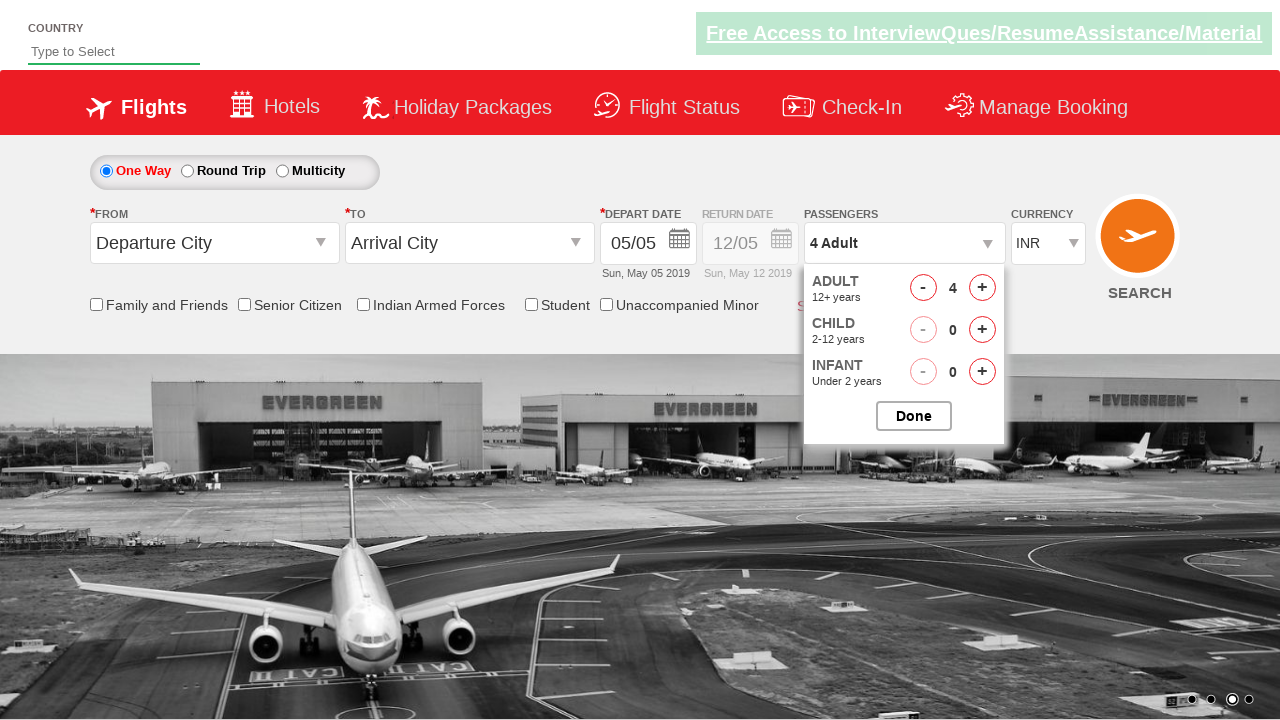

Clicked adult plus button (increment 4/8) at (982, 288) on //span[@id='hrefIncAdt']
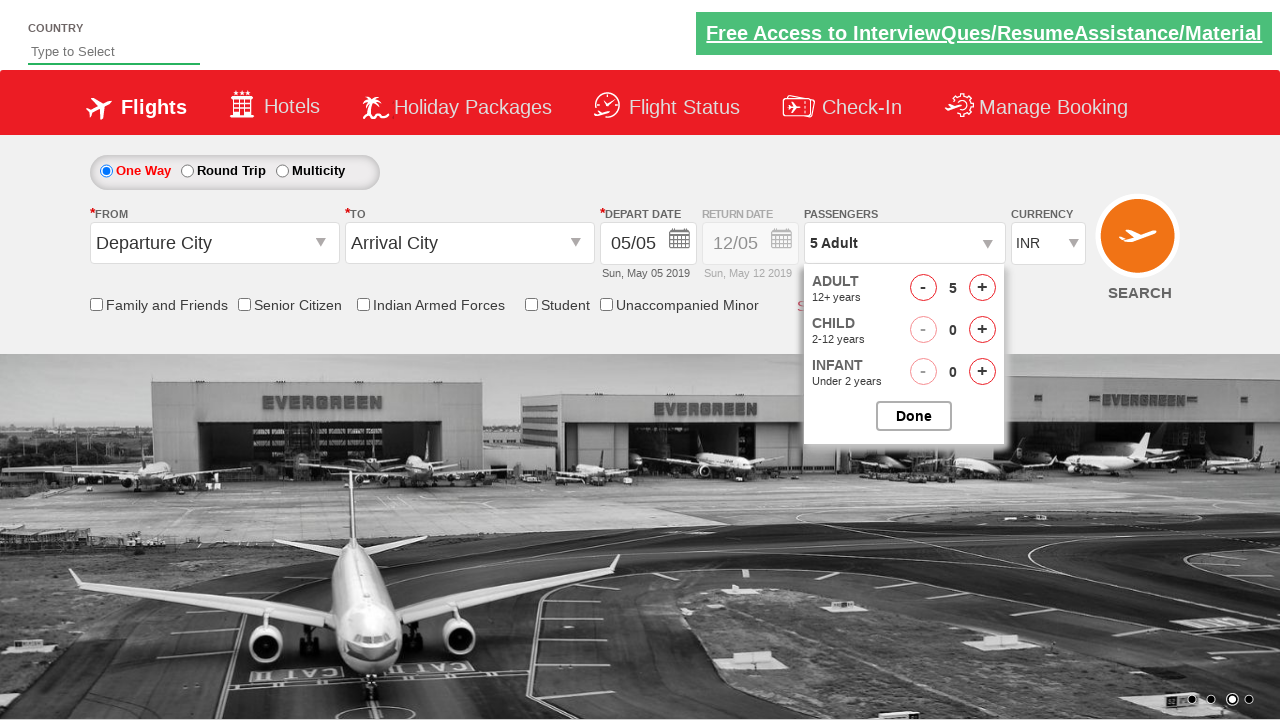

Waited 300ms after adult plus click
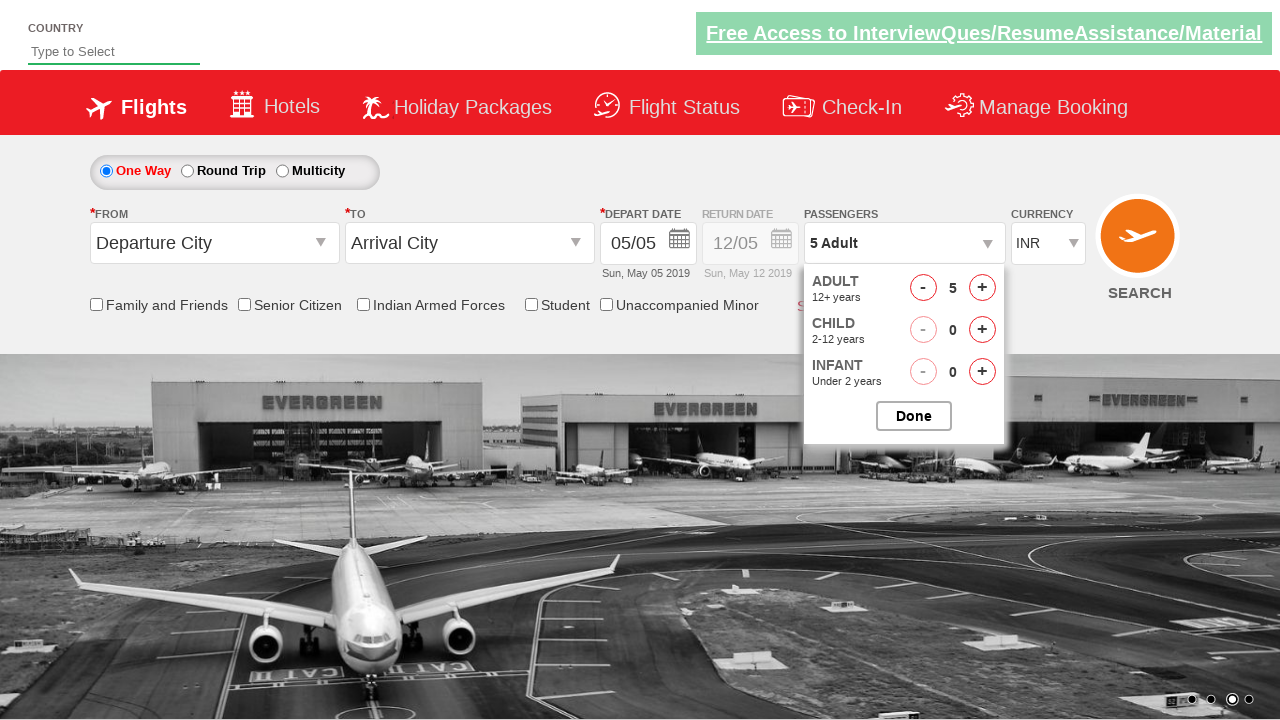

Clicked adult plus button (increment 5/8) at (982, 288) on //span[@id='hrefIncAdt']
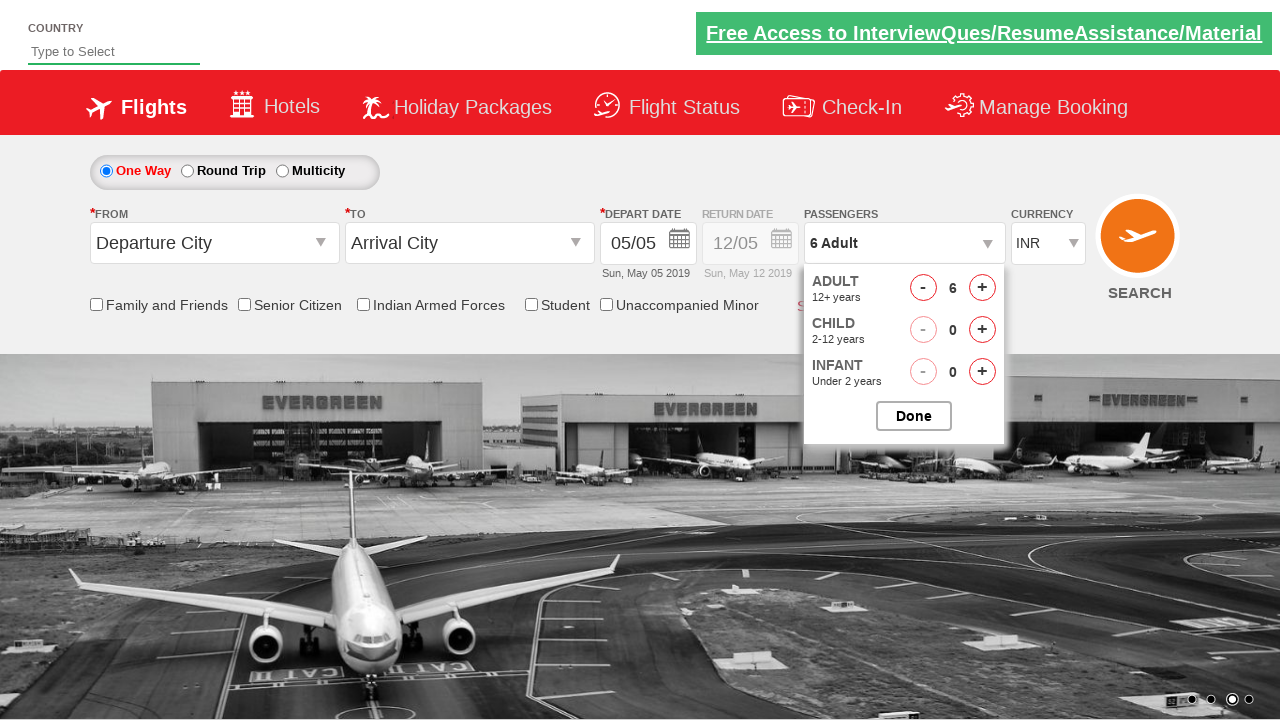

Waited 300ms after adult plus click
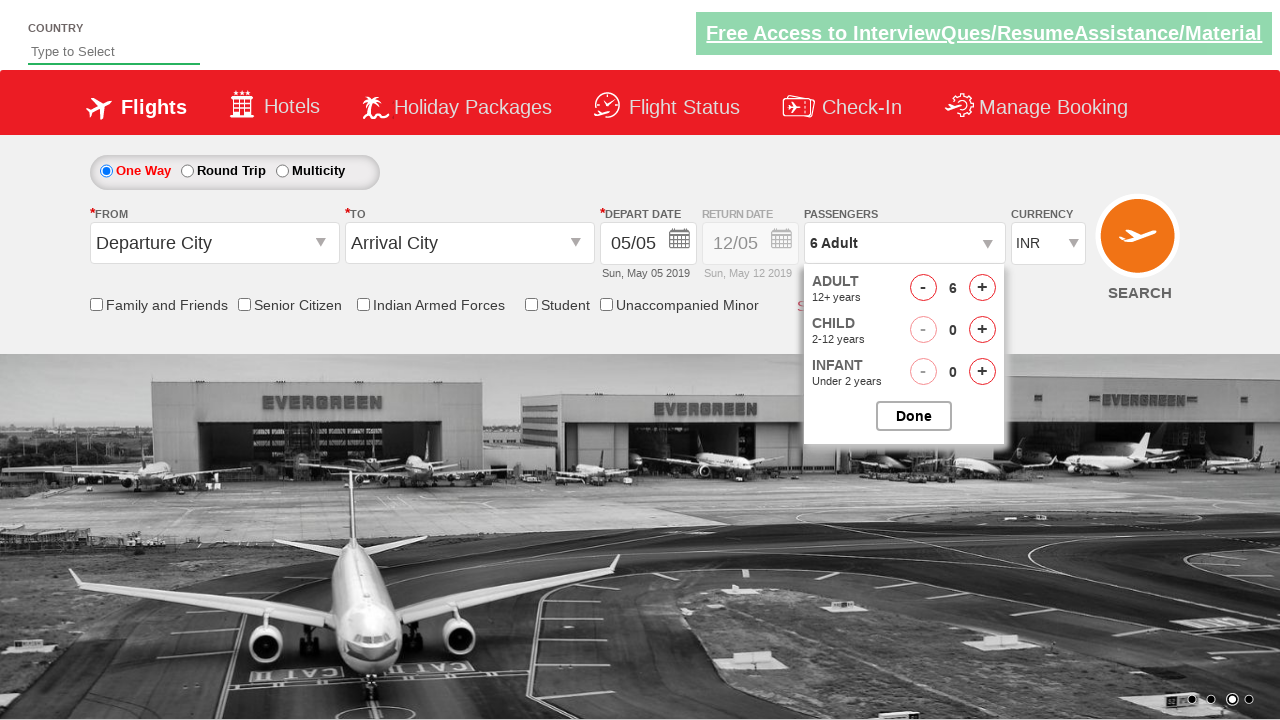

Clicked adult plus button (increment 6/8) at (982, 288) on //span[@id='hrefIncAdt']
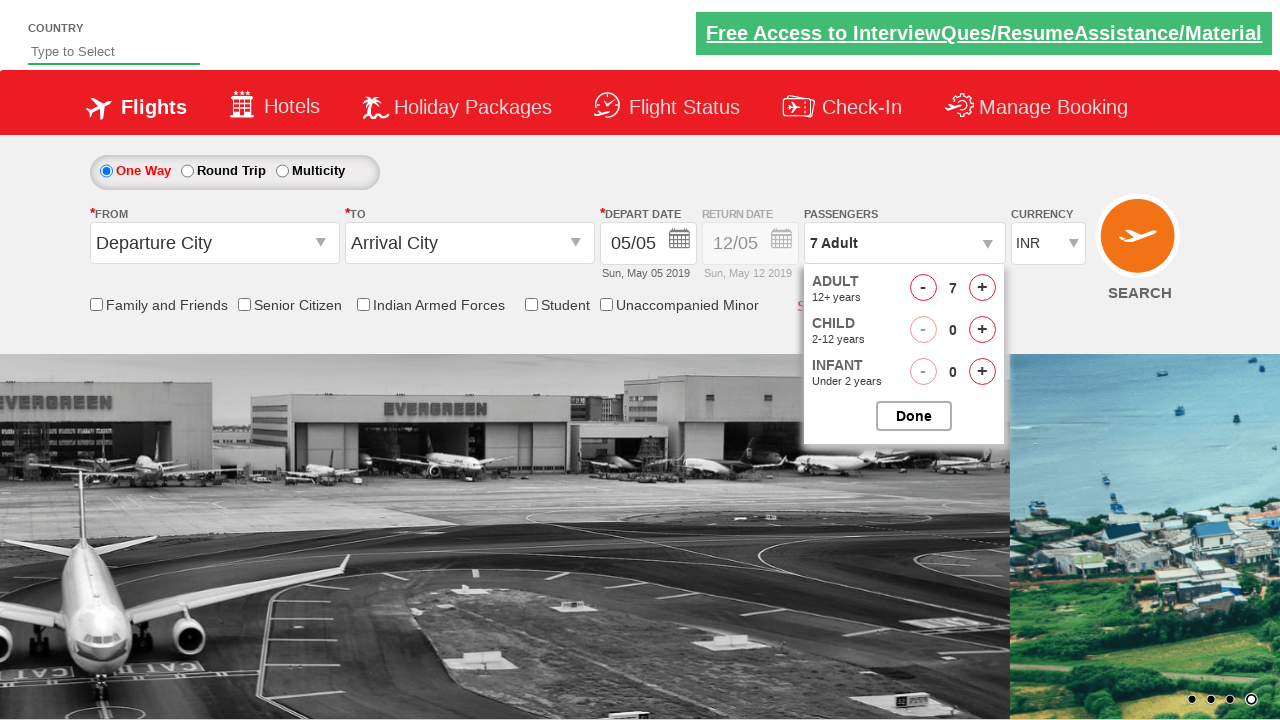

Waited 300ms after adult plus click
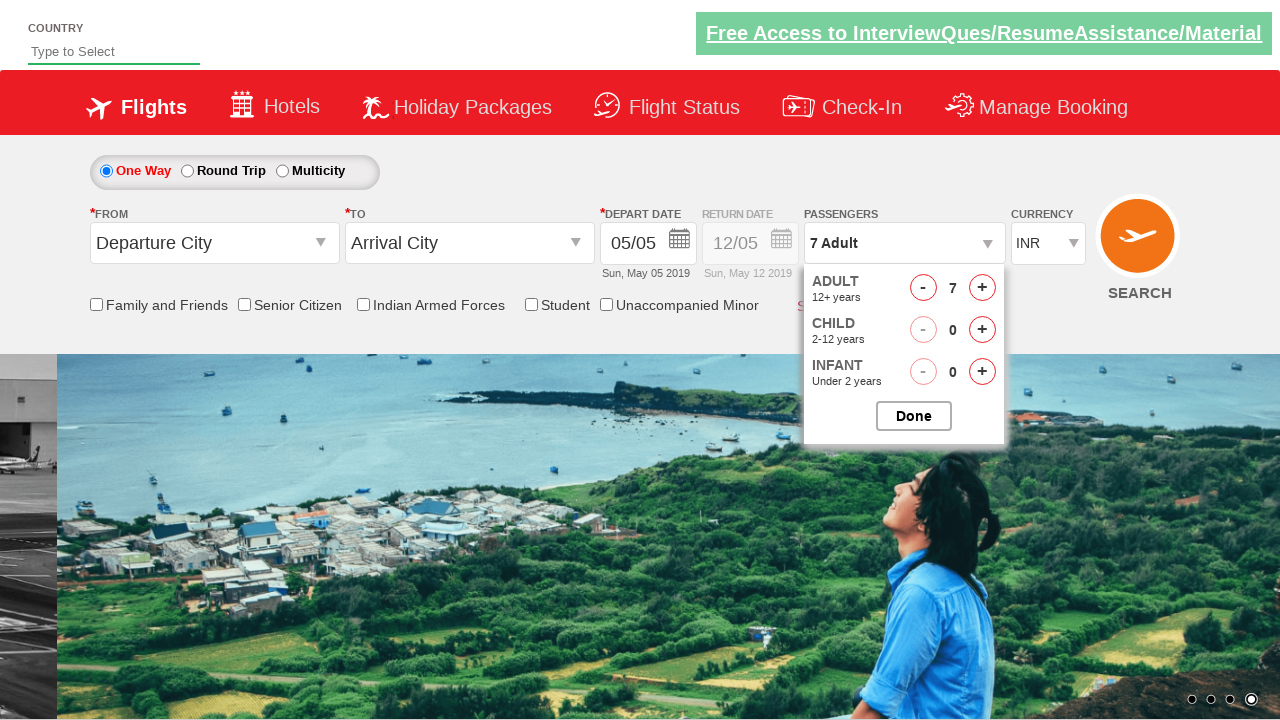

Clicked adult plus button (increment 7/8) at (982, 288) on //span[@id='hrefIncAdt']
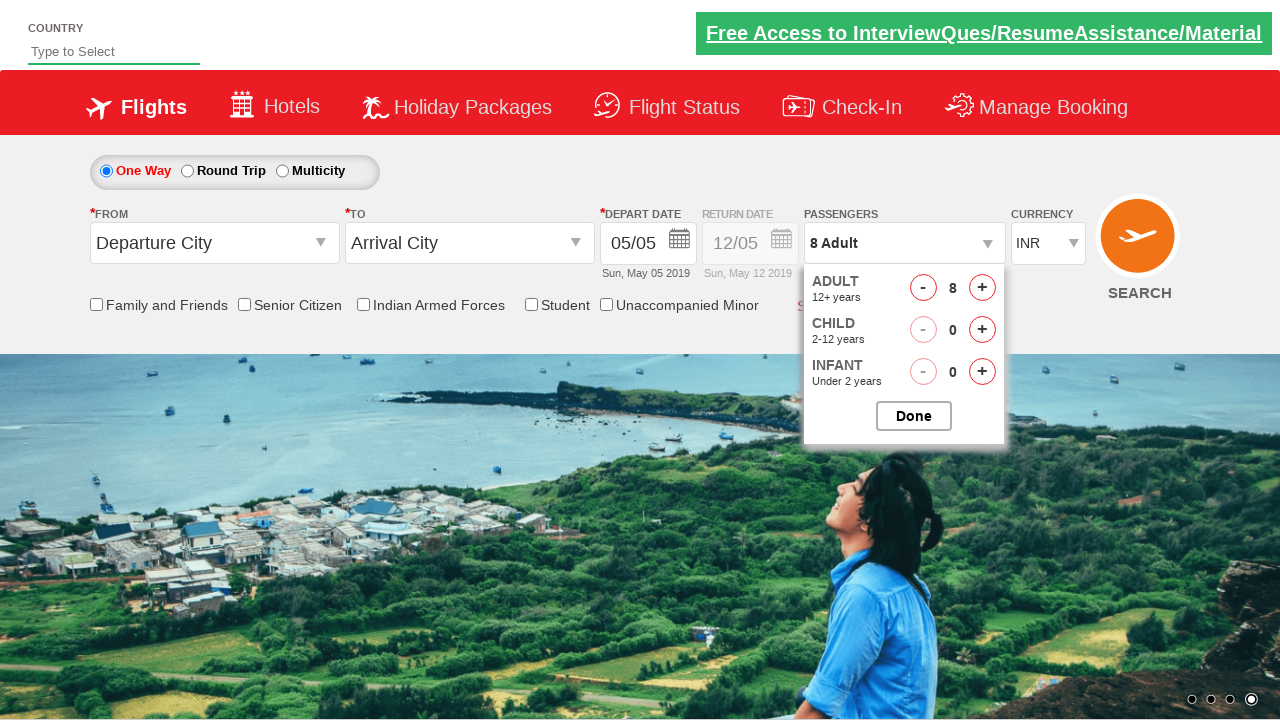

Waited 300ms after adult plus click
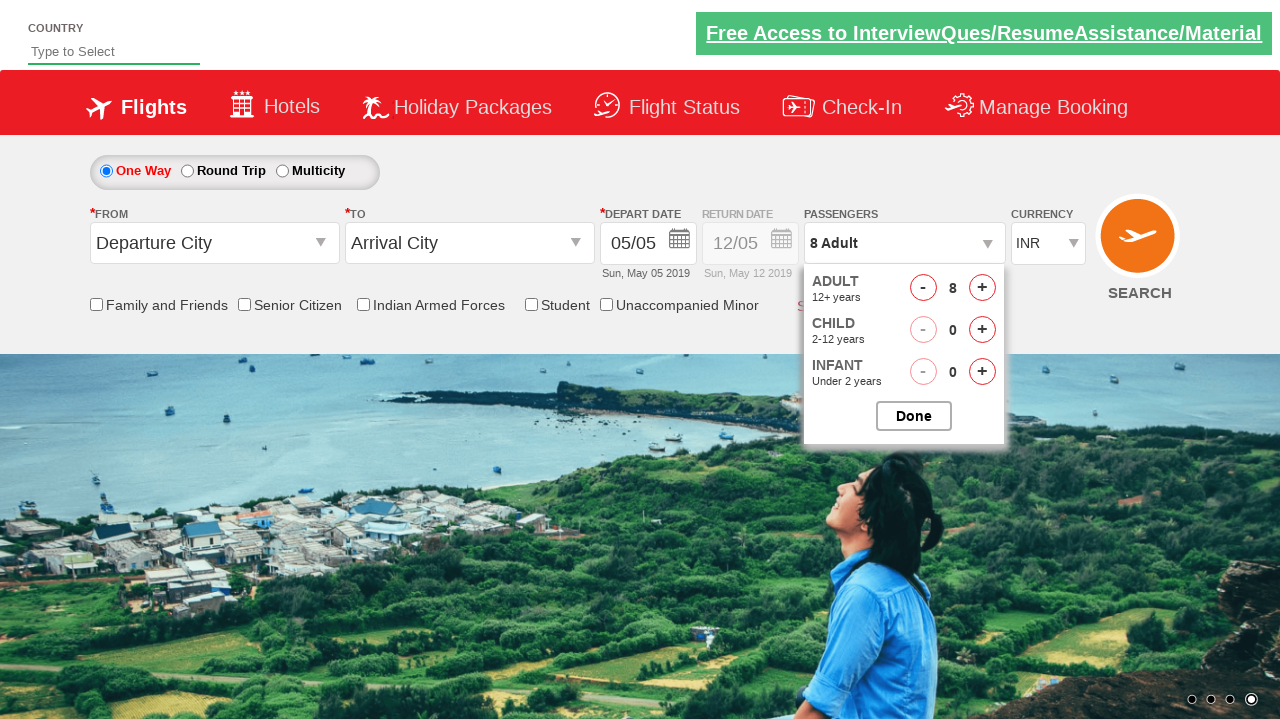

Clicked adult plus button (increment 8/8) at (982, 288) on //span[@id='hrefIncAdt']
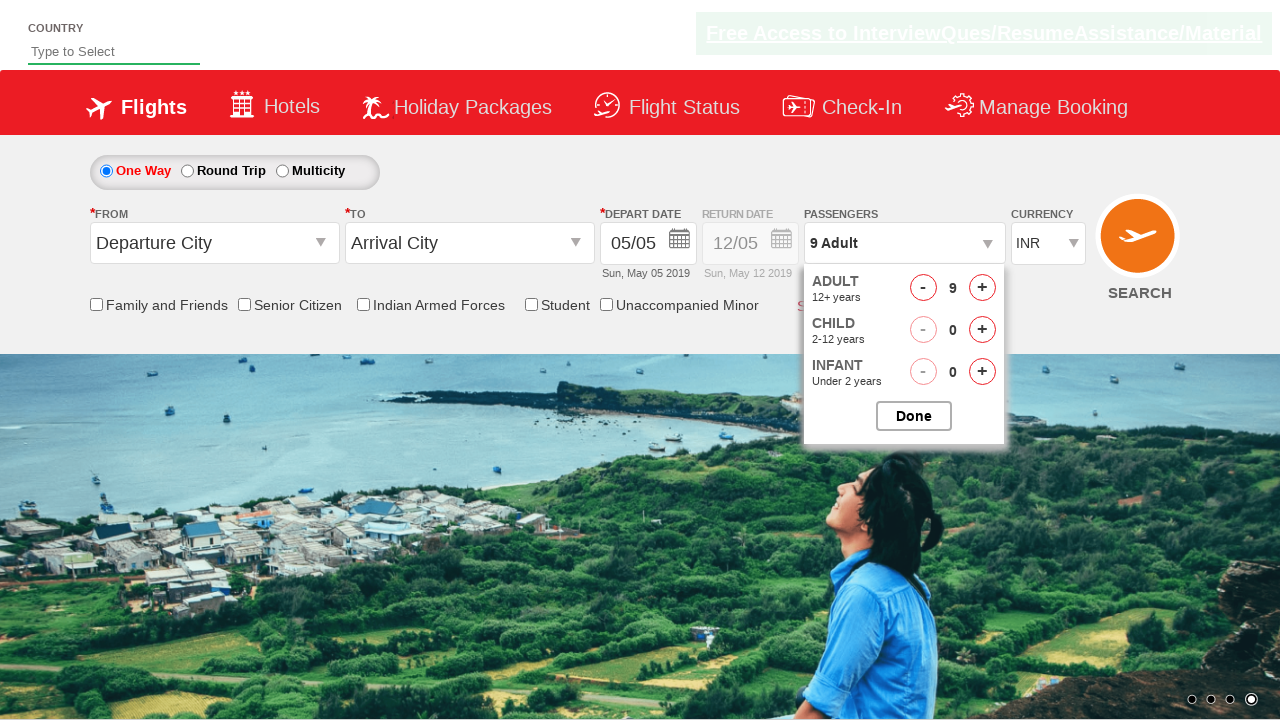

Waited 300ms after adult plus click
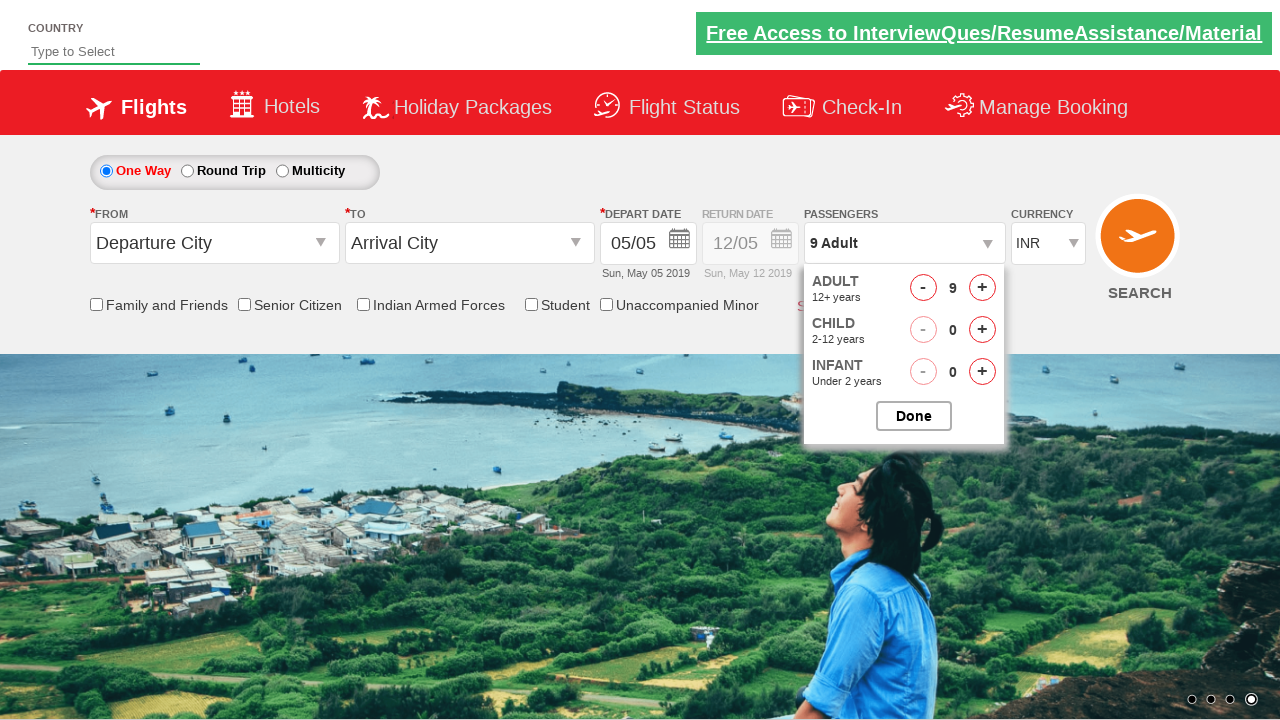

Clicked adult minus button (decrement 1/8) at (923, 288) on //span[@id='hrefDecAdt']
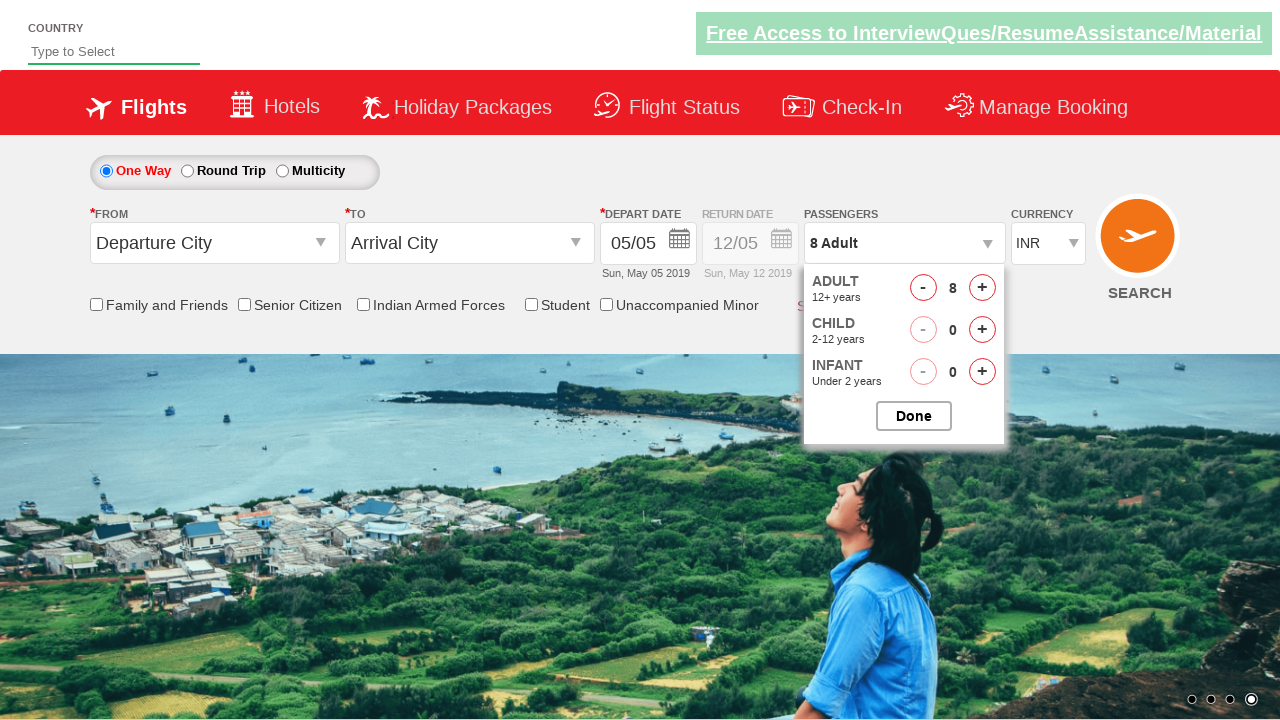

Waited 300ms after adult minus click
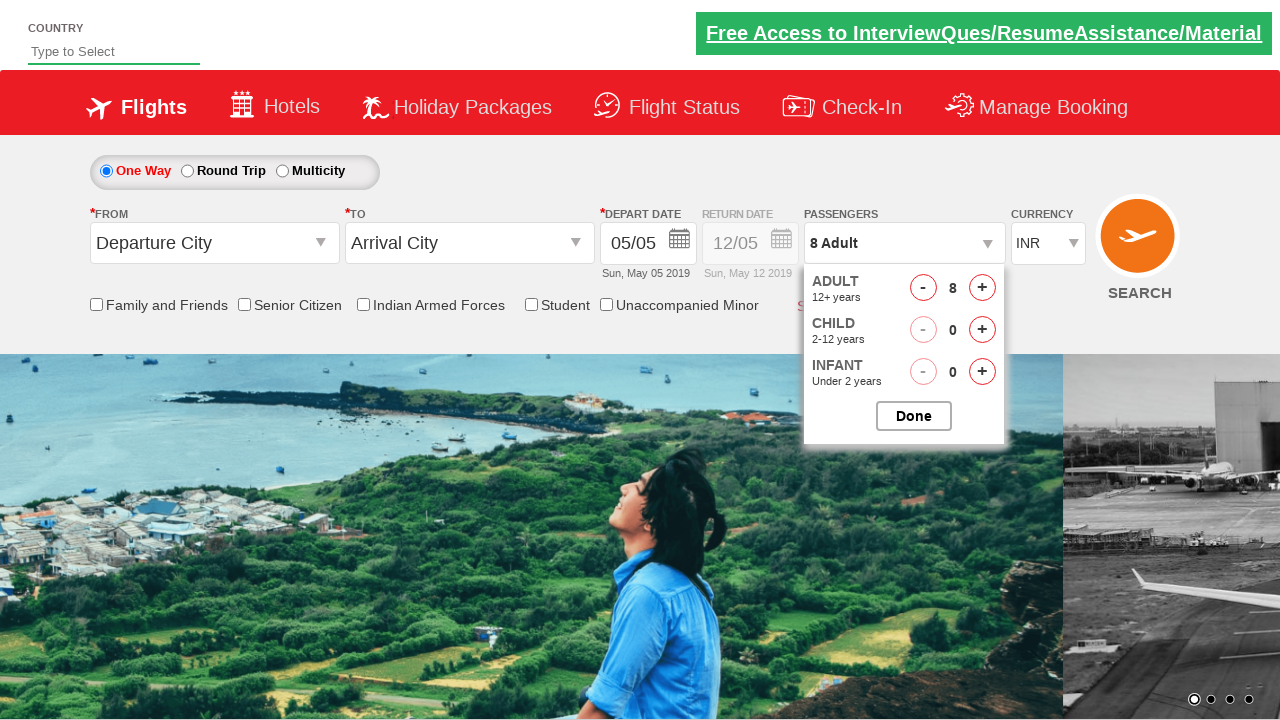

Clicked adult minus button (decrement 2/8) at (923, 288) on //span[@id='hrefDecAdt']
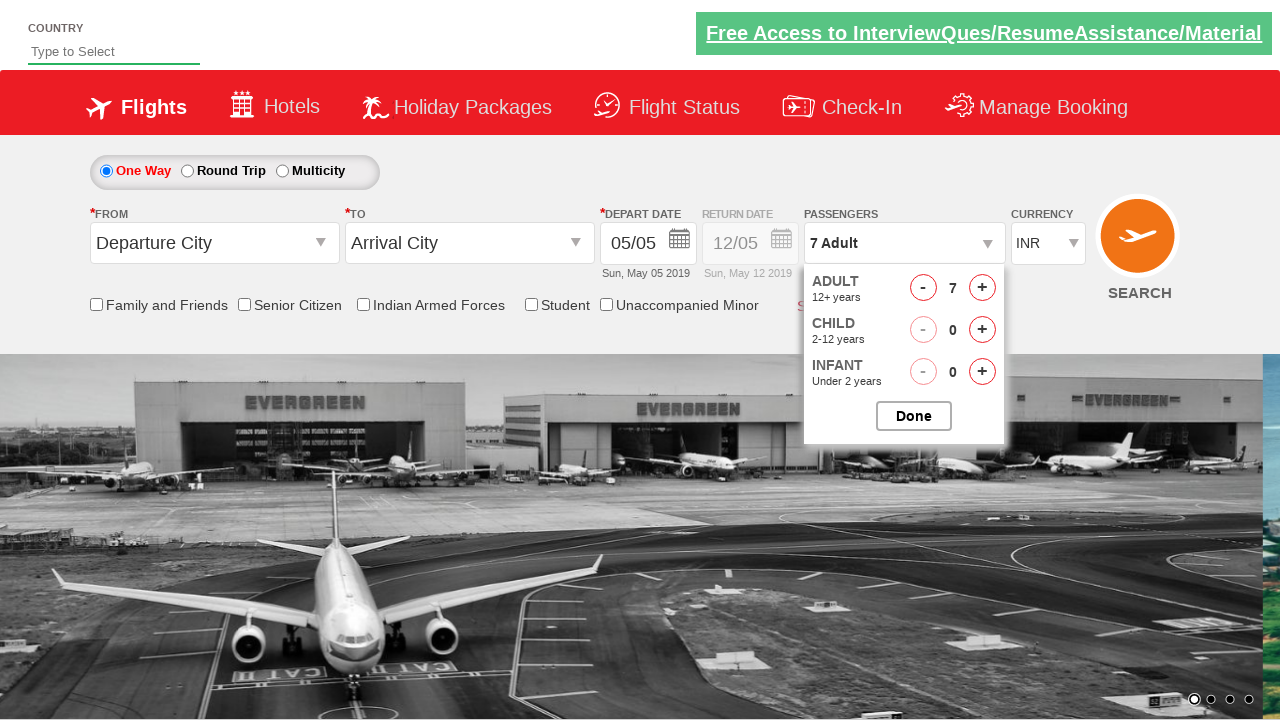

Waited 300ms after adult minus click
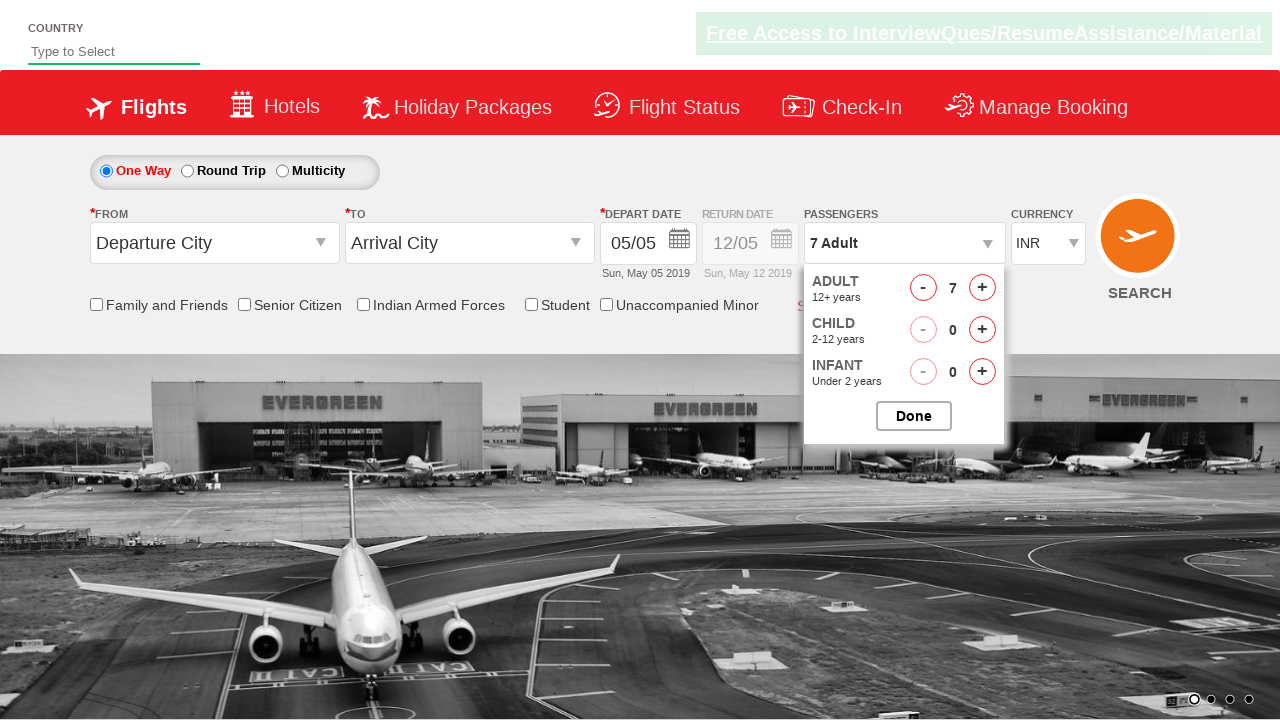

Clicked adult minus button (decrement 3/8) at (923, 288) on //span[@id='hrefDecAdt']
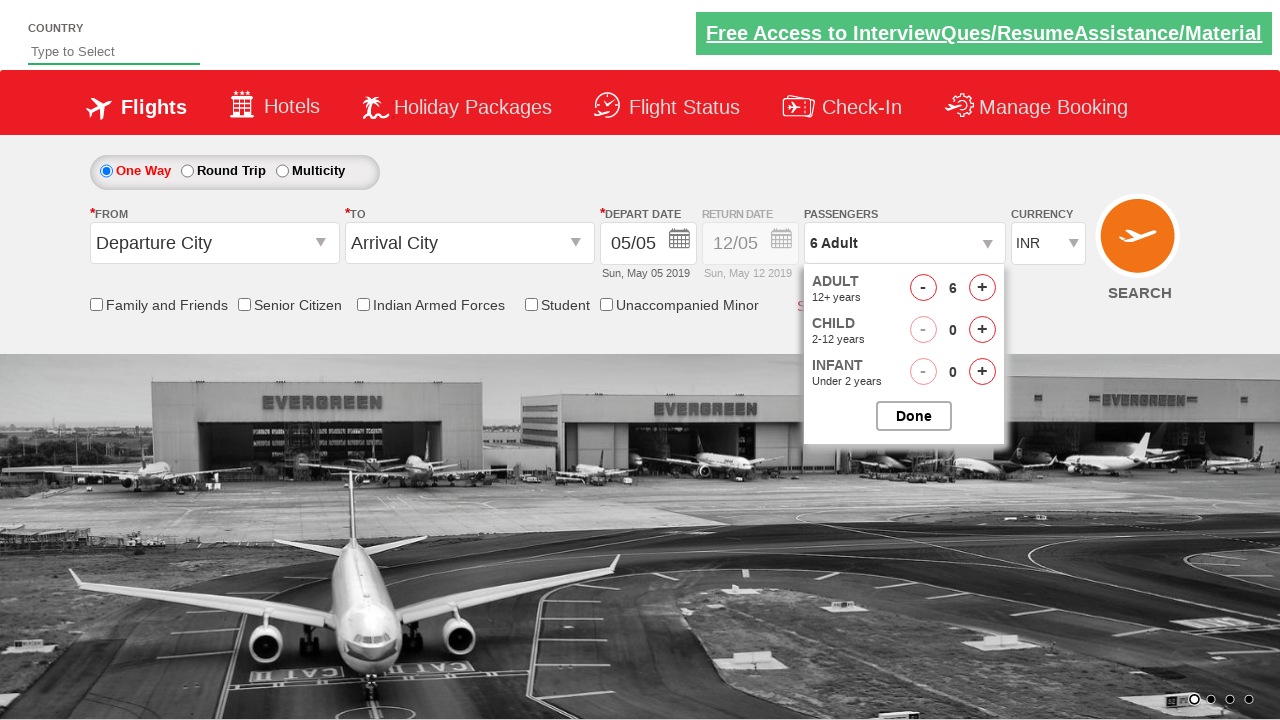

Waited 300ms after adult minus click
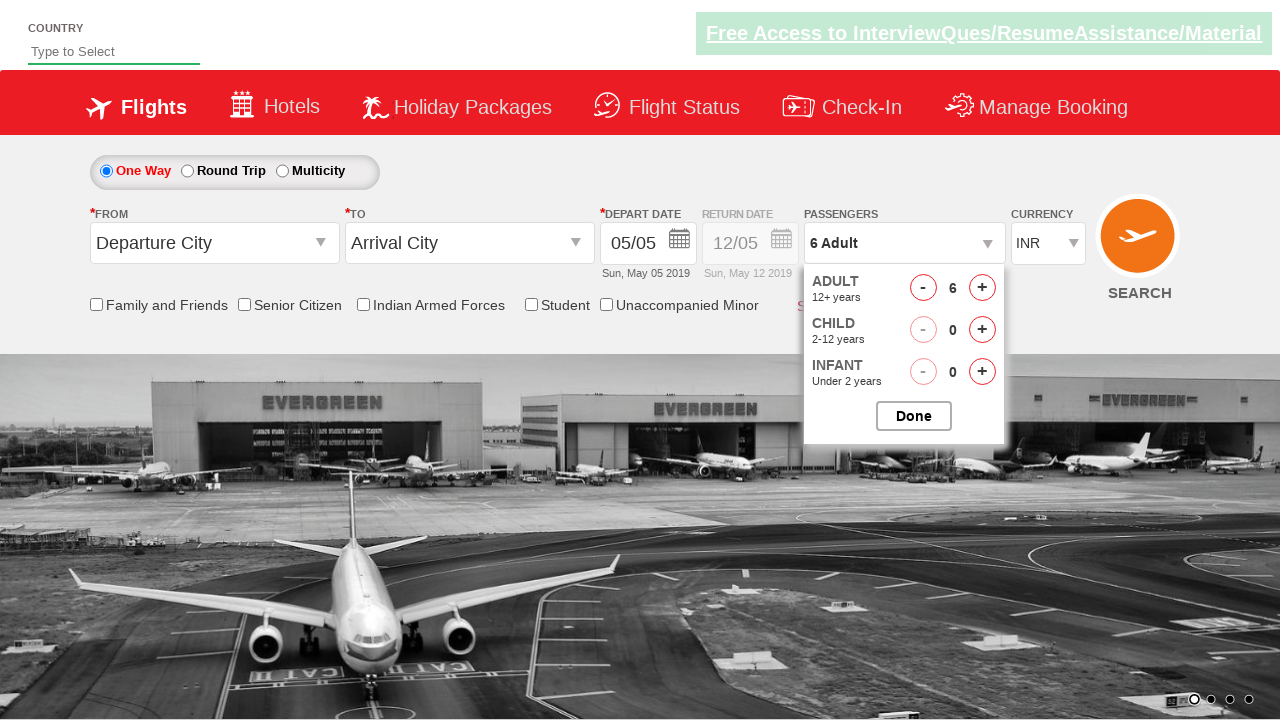

Clicked adult minus button (decrement 4/8) at (923, 288) on //span[@id='hrefDecAdt']
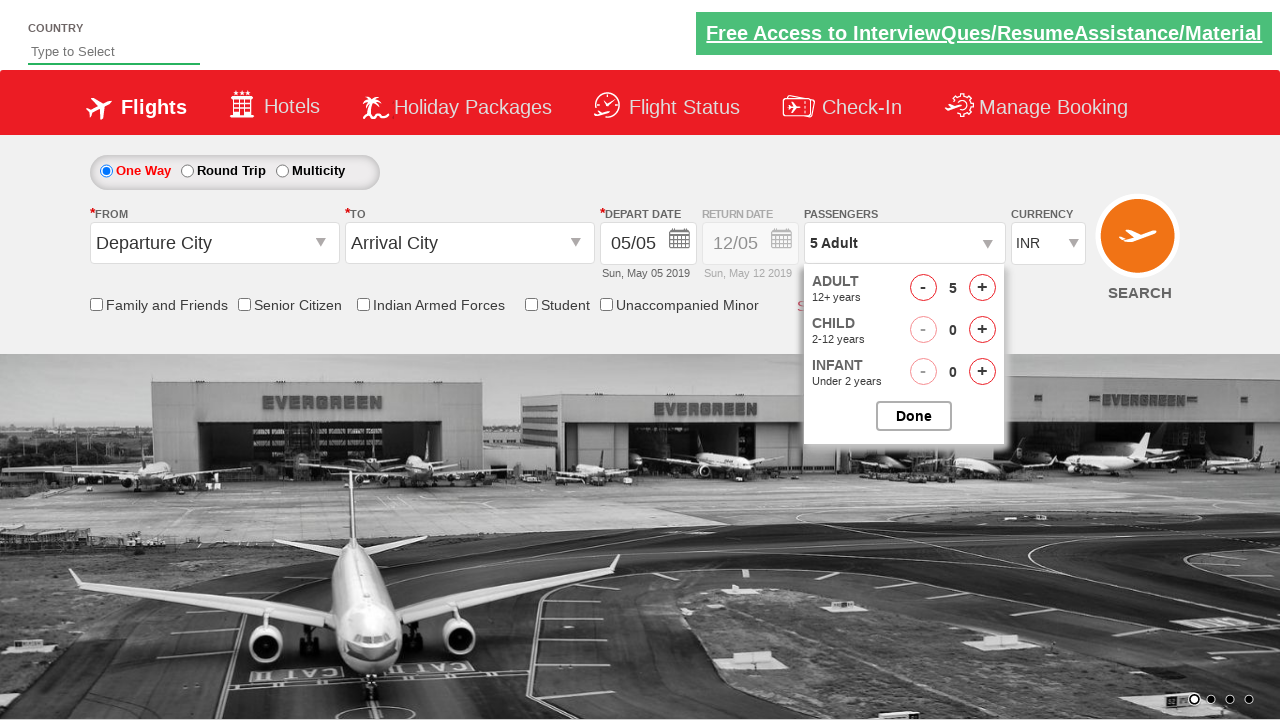

Waited 300ms after adult minus click
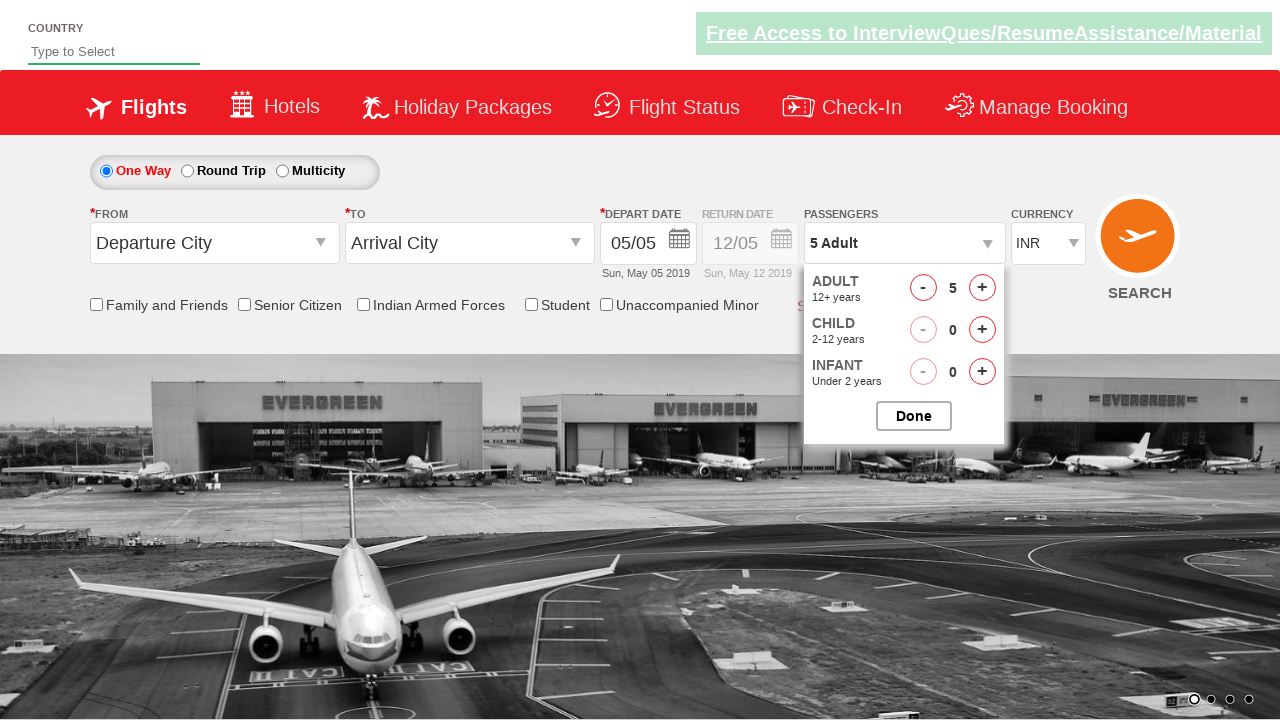

Clicked adult minus button (decrement 5/8) at (923, 288) on //span[@id='hrefDecAdt']
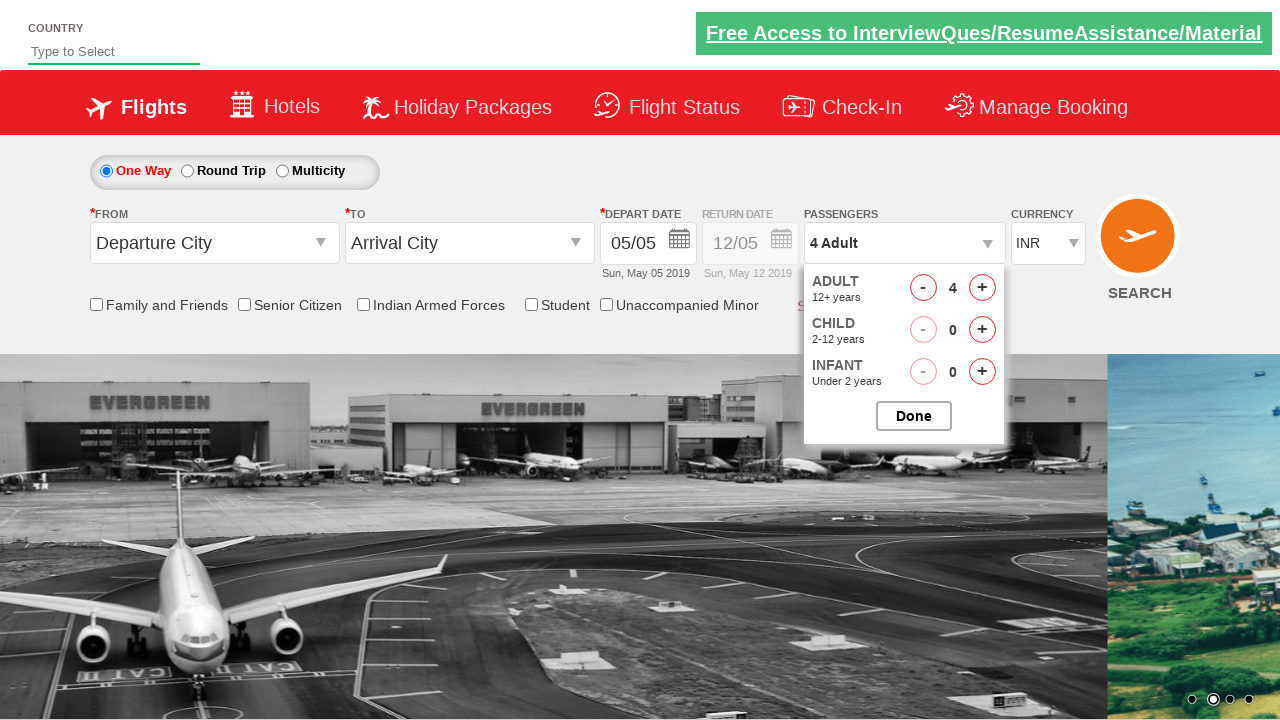

Waited 300ms after adult minus click
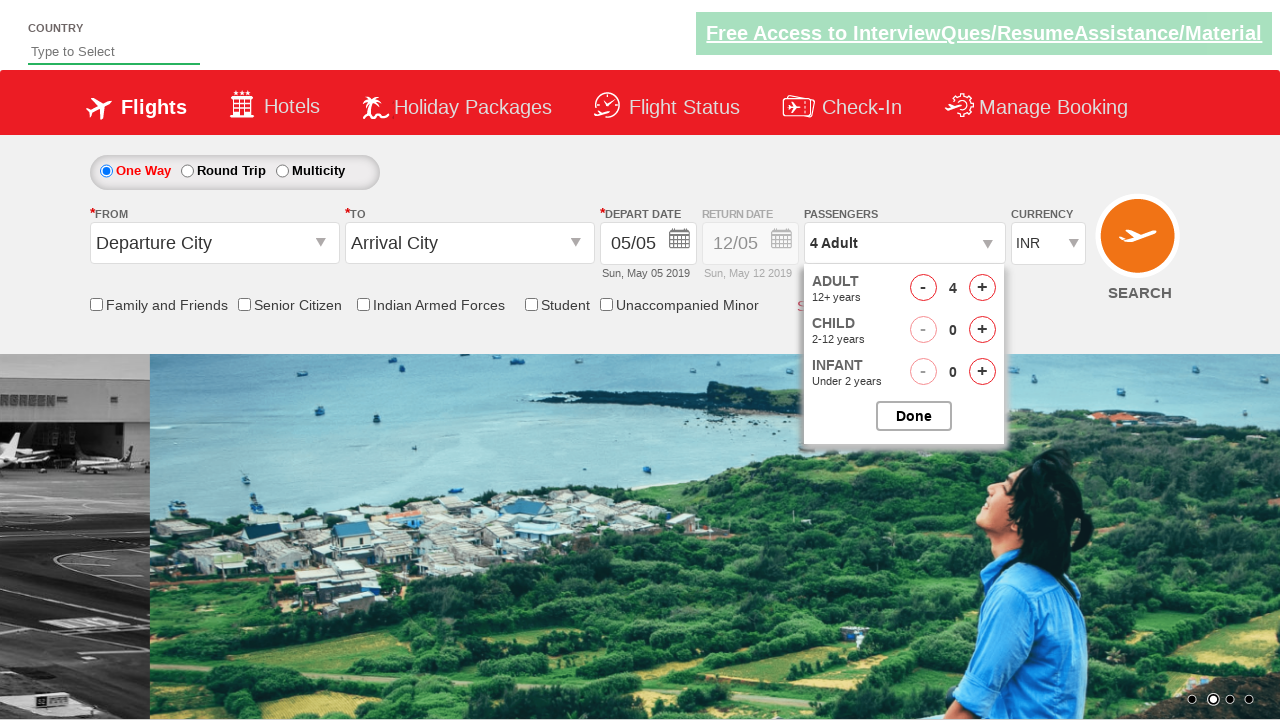

Clicked adult minus button (decrement 6/8) at (923, 288) on //span[@id='hrefDecAdt']
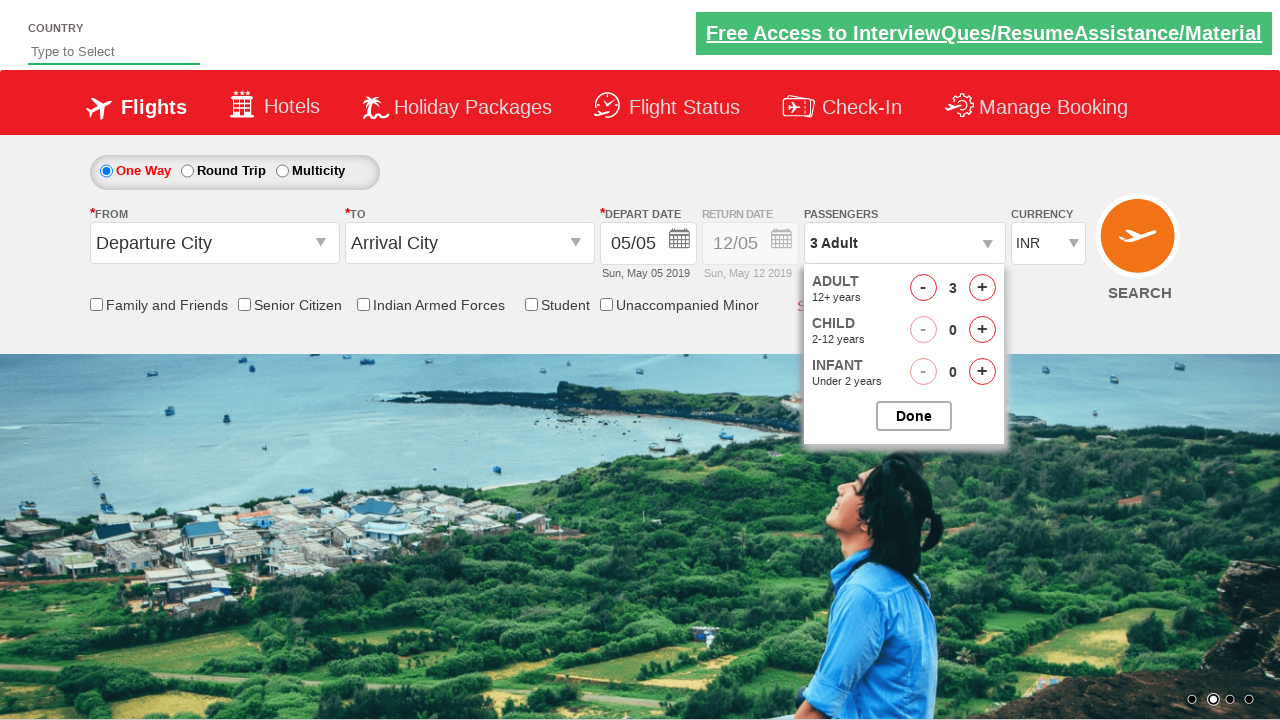

Waited 300ms after adult minus click
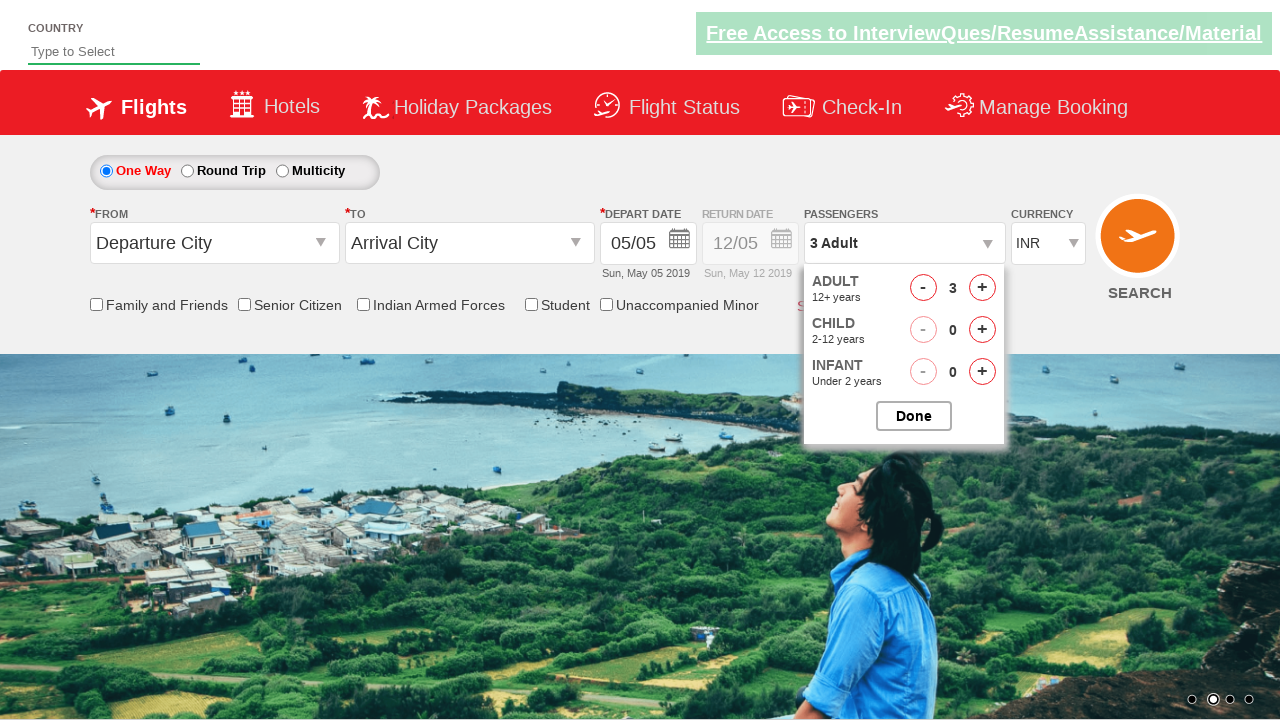

Clicked adult minus button (decrement 7/8) at (923, 288) on //span[@id='hrefDecAdt']
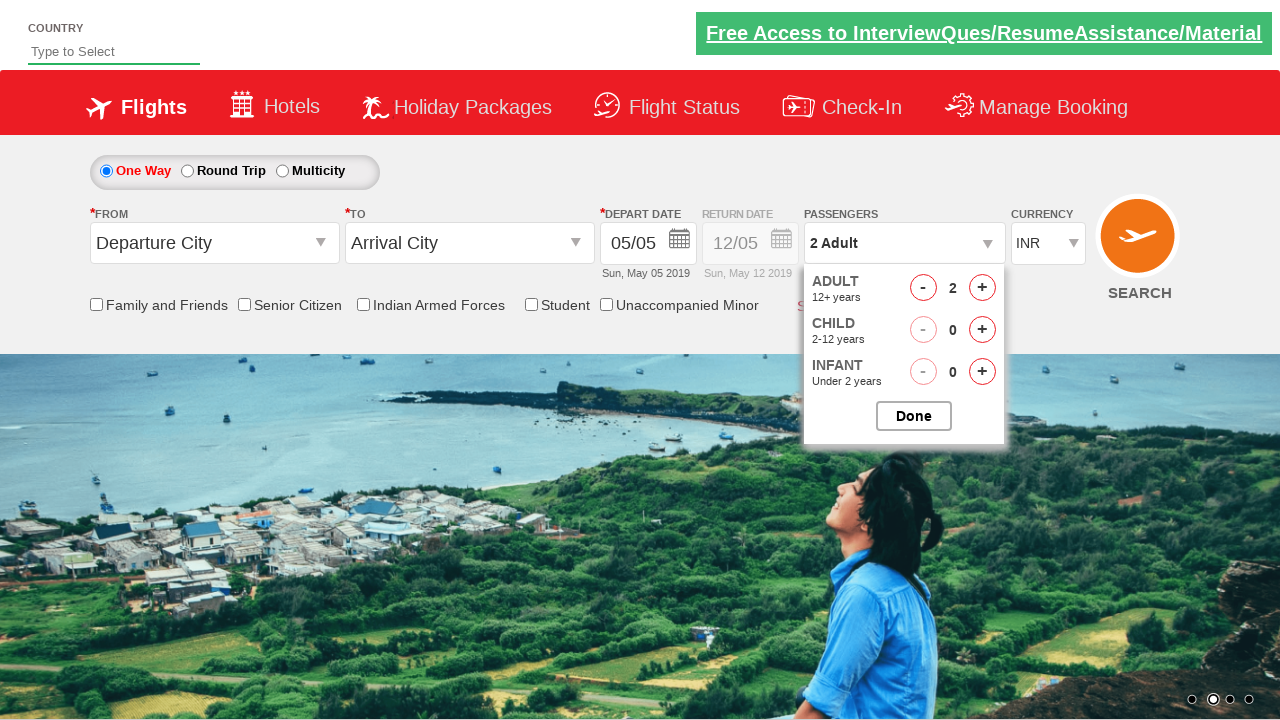

Waited 300ms after adult minus click
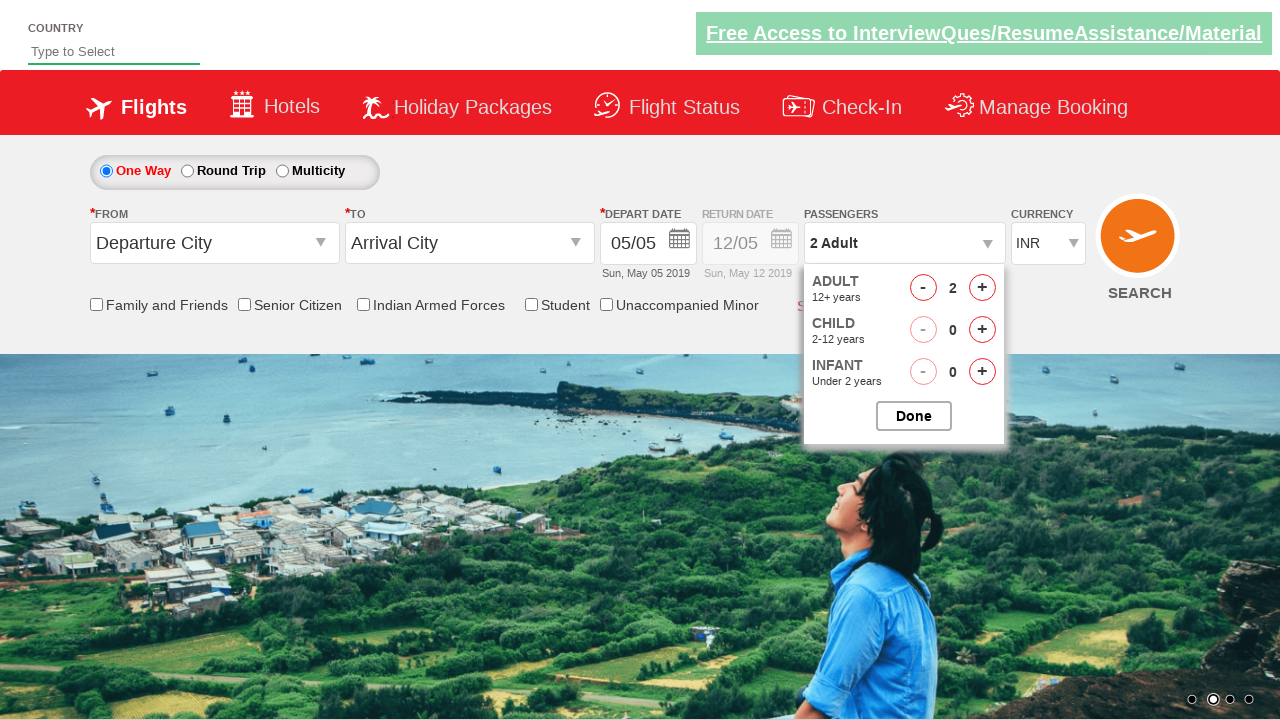

Clicked adult minus button (decrement 8/8) at (923, 288) on //span[@id='hrefDecAdt']
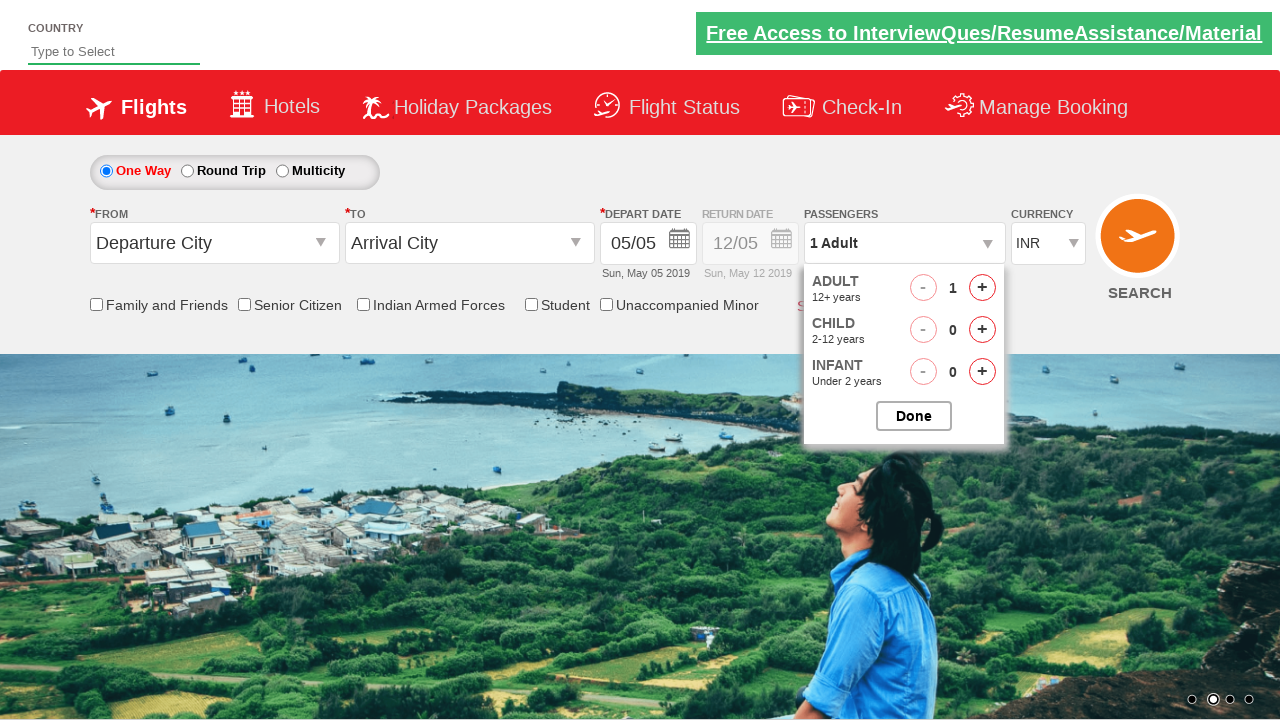

Waited 300ms after adult minus click
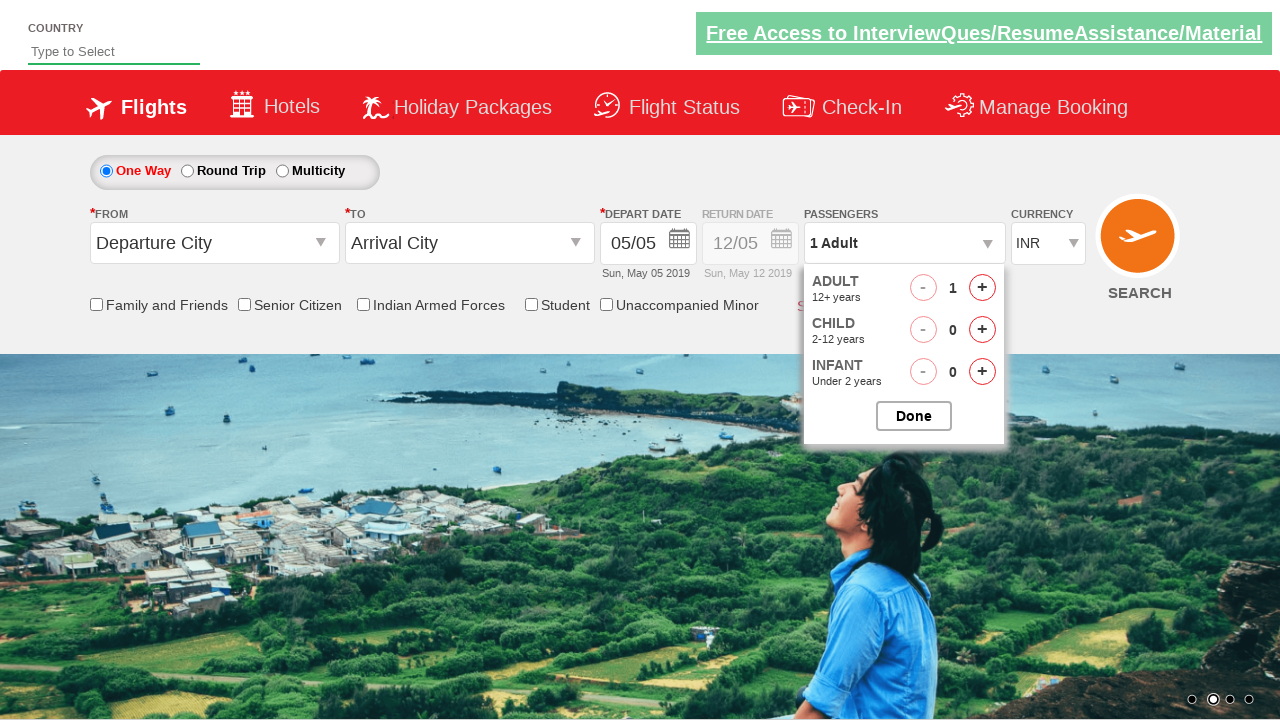

Clicked child plus button (increment 1/4) at (982, 330) on //span[@id='hrefIncChd']
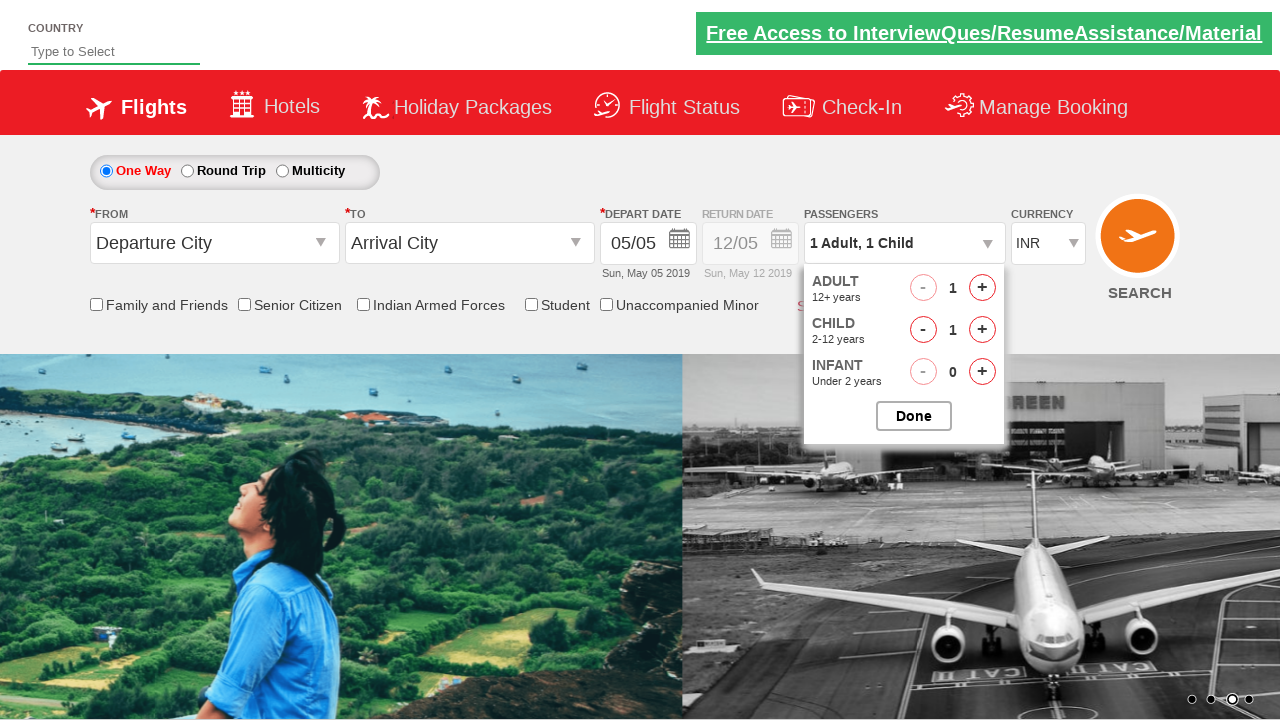

Waited 300ms after child plus click
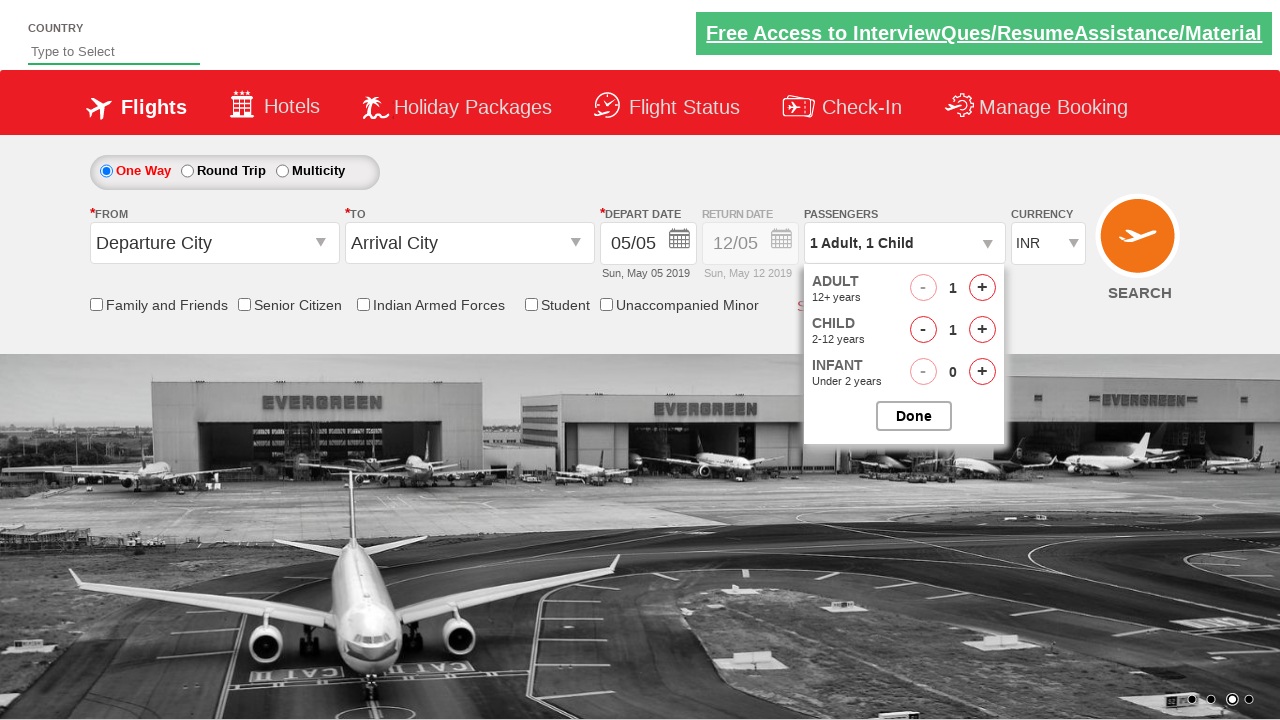

Clicked child plus button (increment 2/4) at (982, 330) on //span[@id='hrefIncChd']
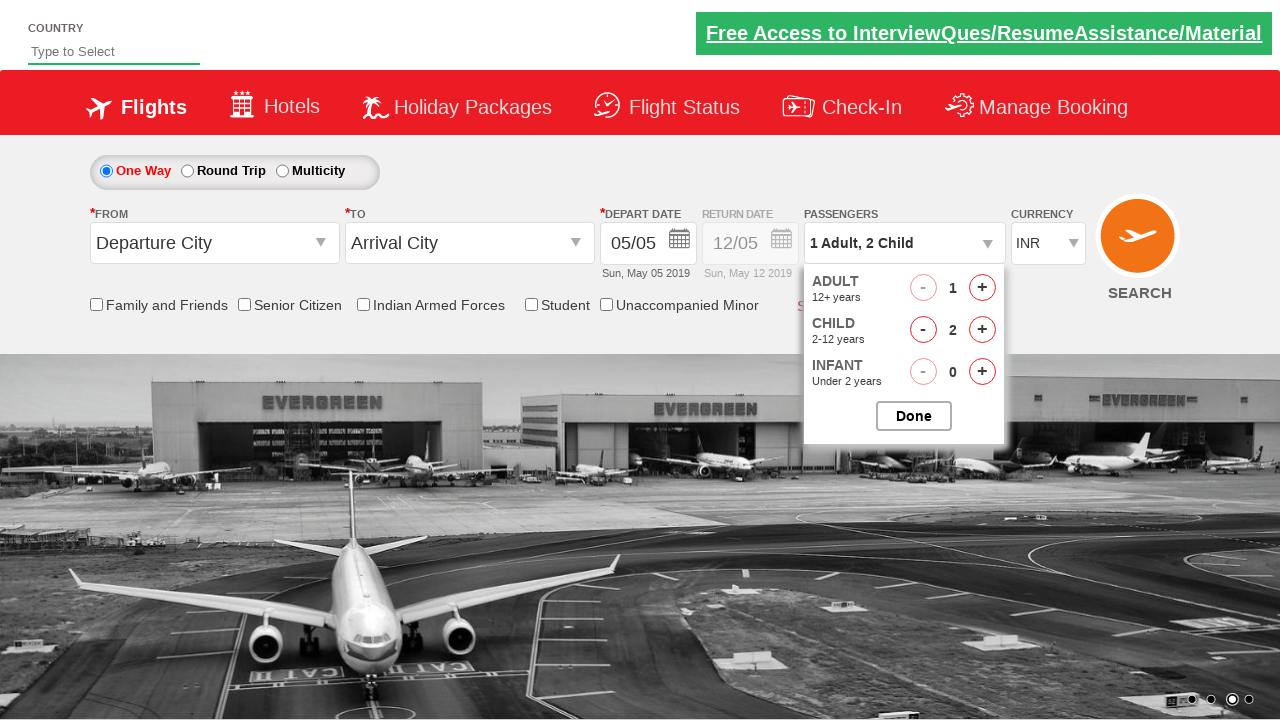

Waited 300ms after child plus click
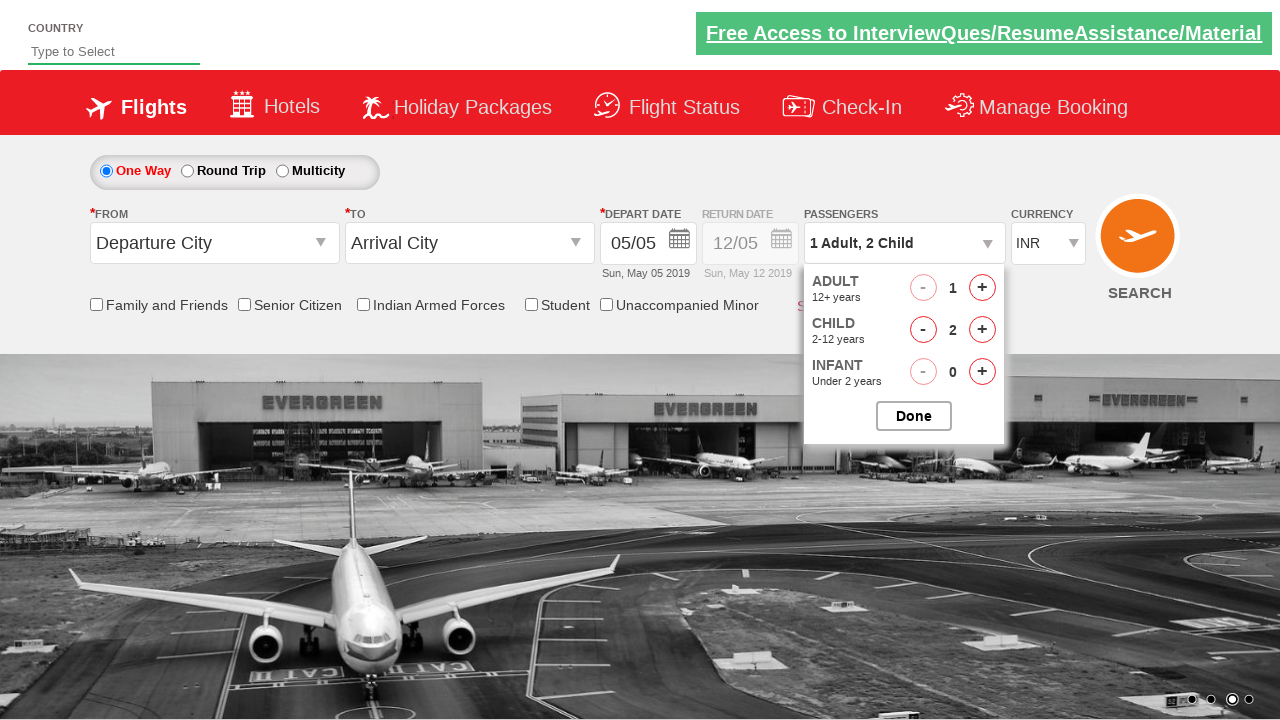

Clicked child plus button (increment 3/4) at (982, 330) on //span[@id='hrefIncChd']
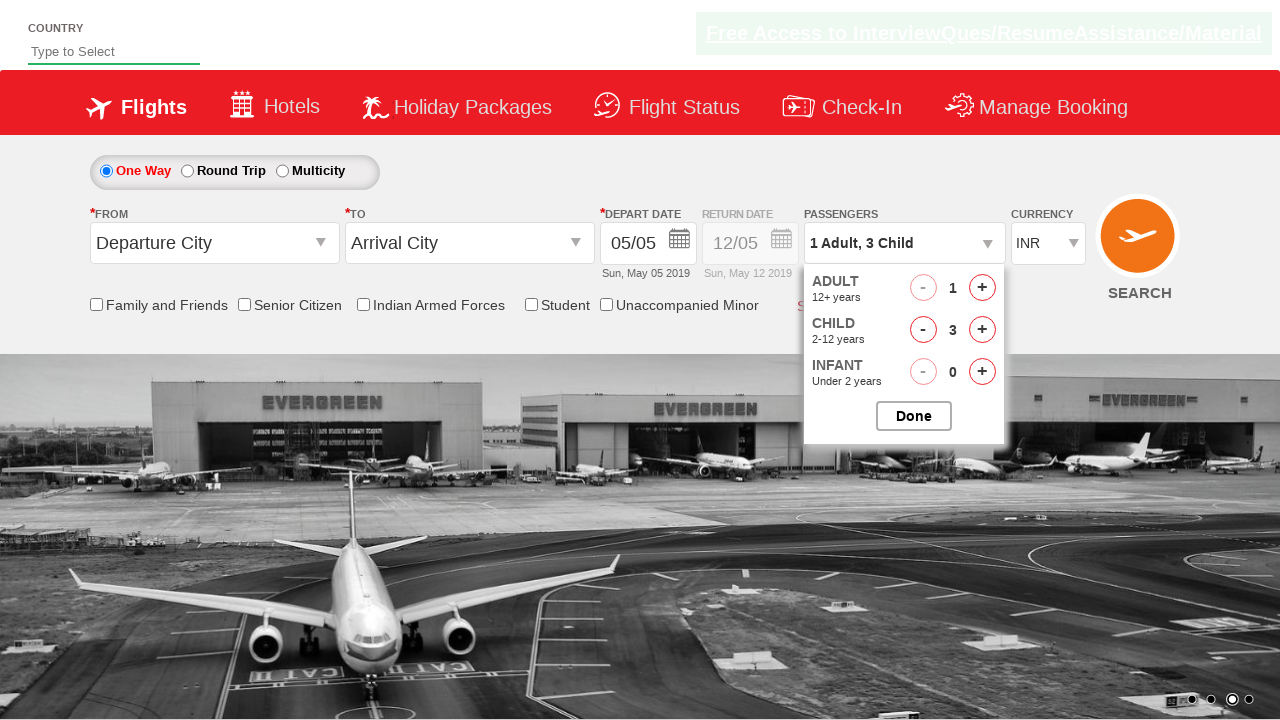

Waited 300ms after child plus click
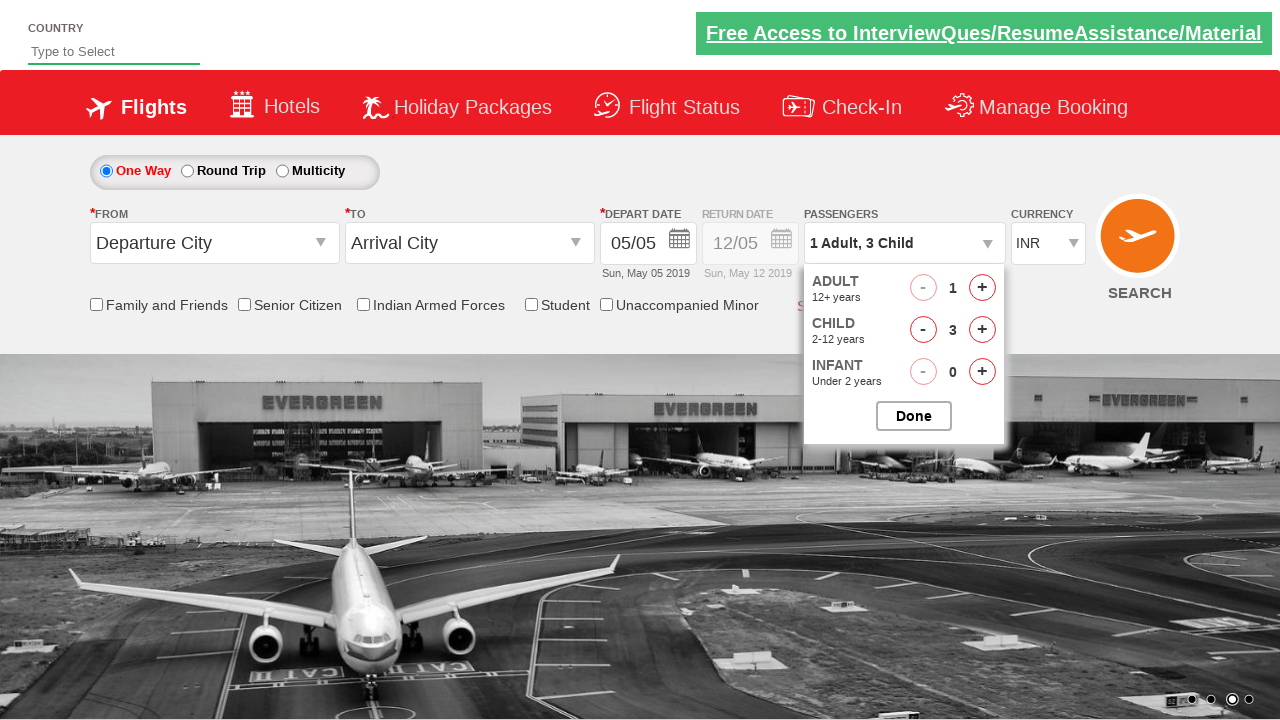

Clicked child plus button (increment 4/4) at (982, 330) on //span[@id='hrefIncChd']
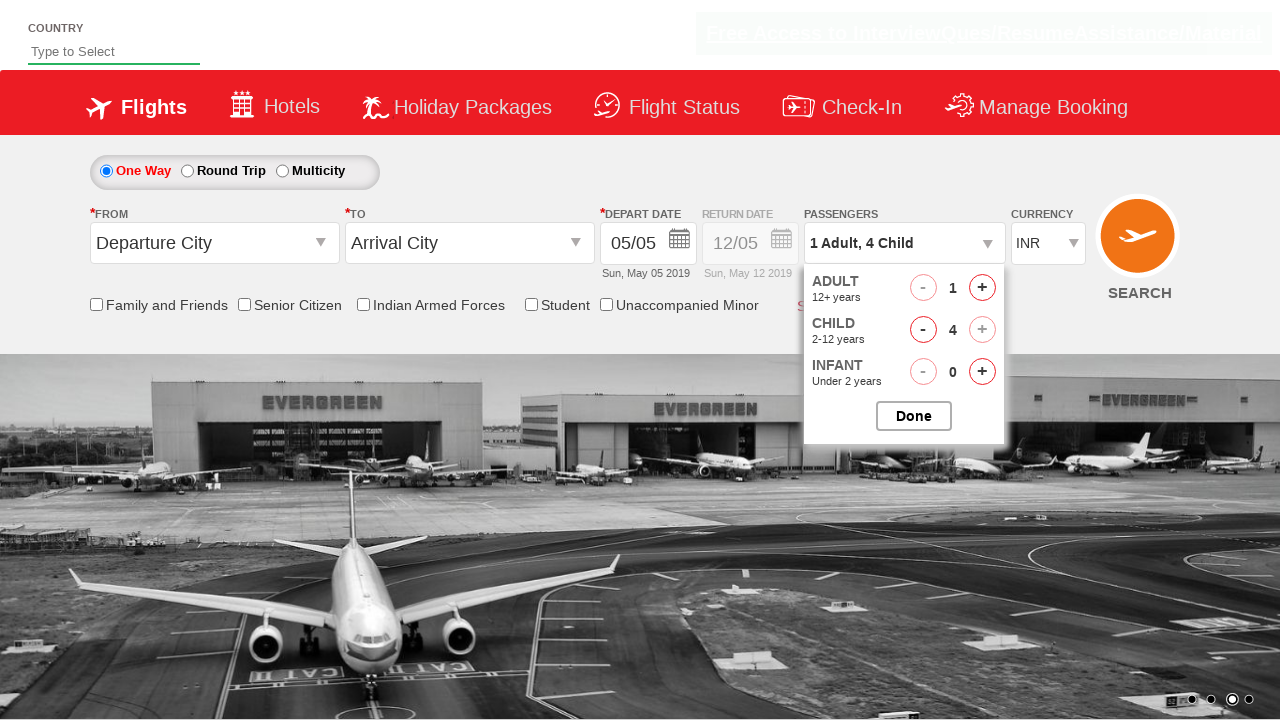

Waited 300ms after child plus click
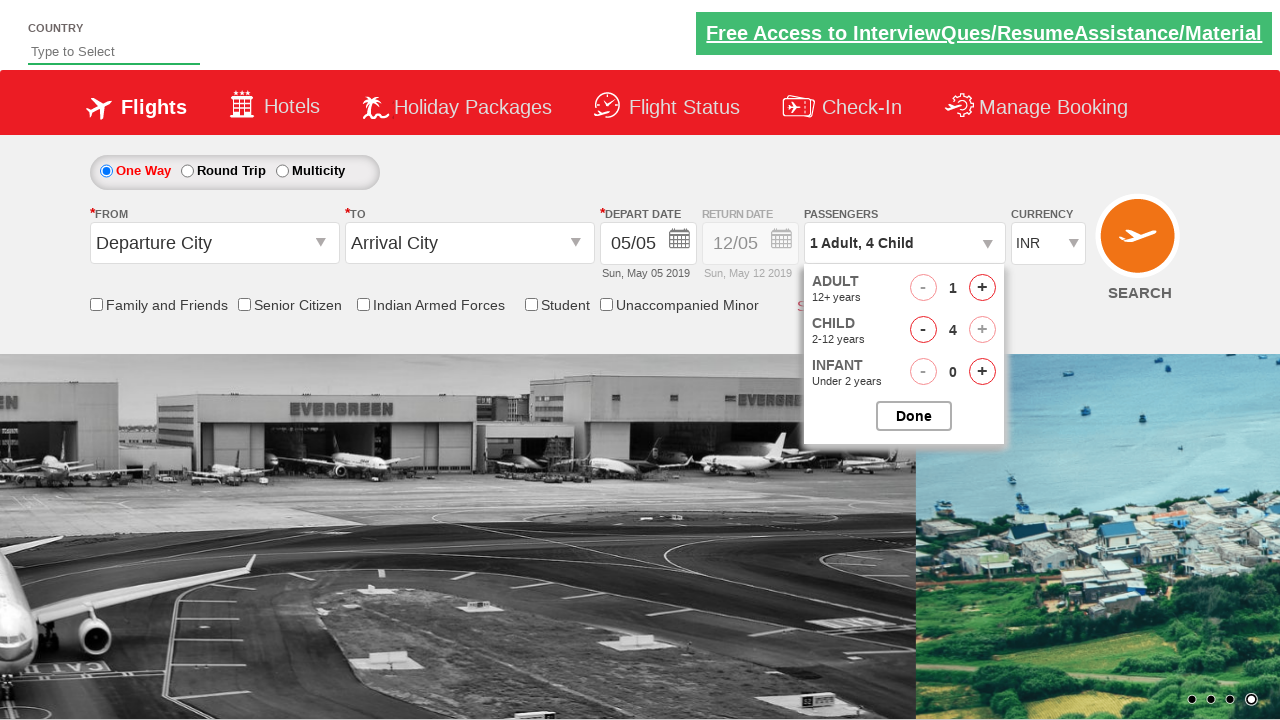

Clicked child minus button (decrement 1/4) at (923, 330) on //span[@id='hrefDecChd']
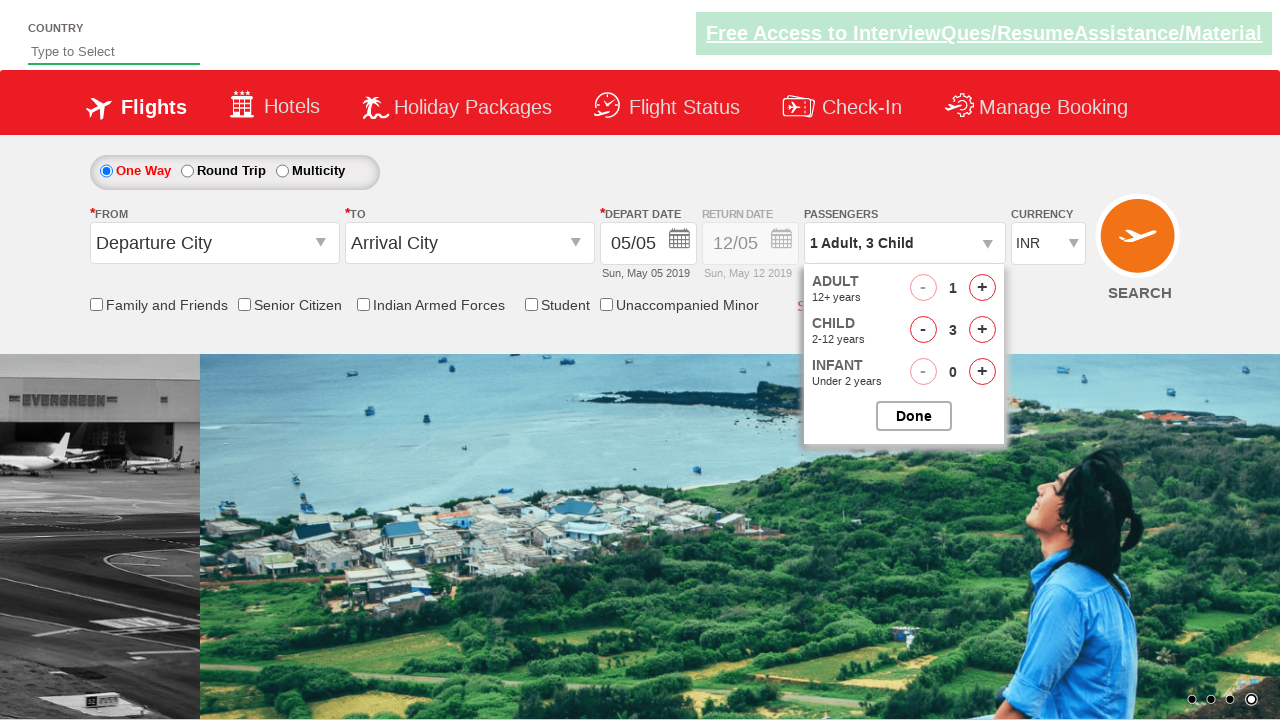

Waited 300ms after child minus click
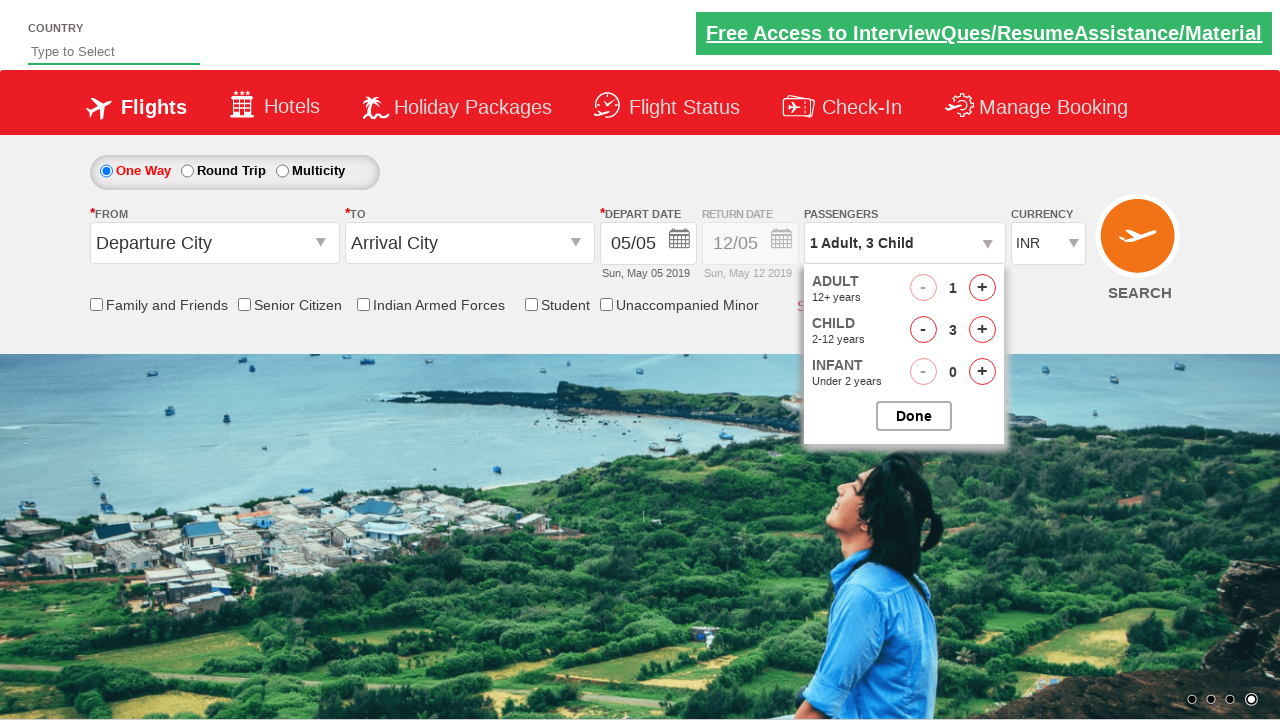

Clicked child minus button (decrement 2/4) at (923, 330) on //span[@id='hrefDecChd']
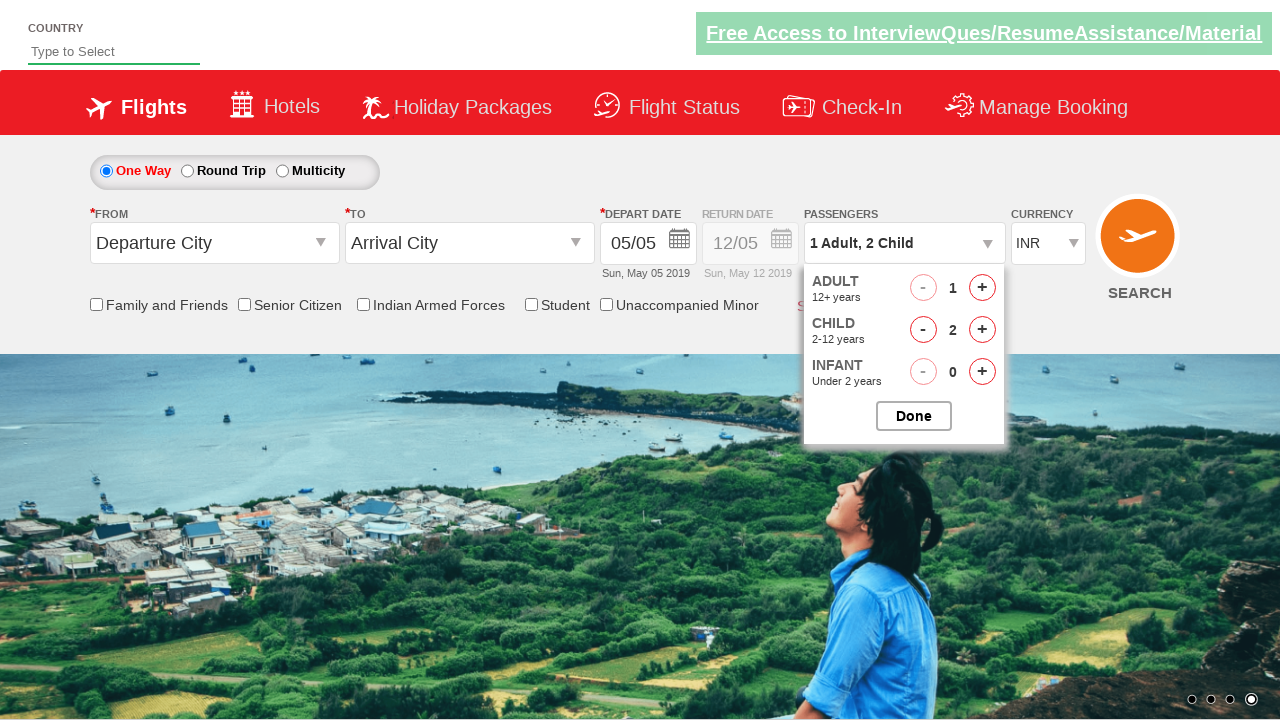

Waited 300ms after child minus click
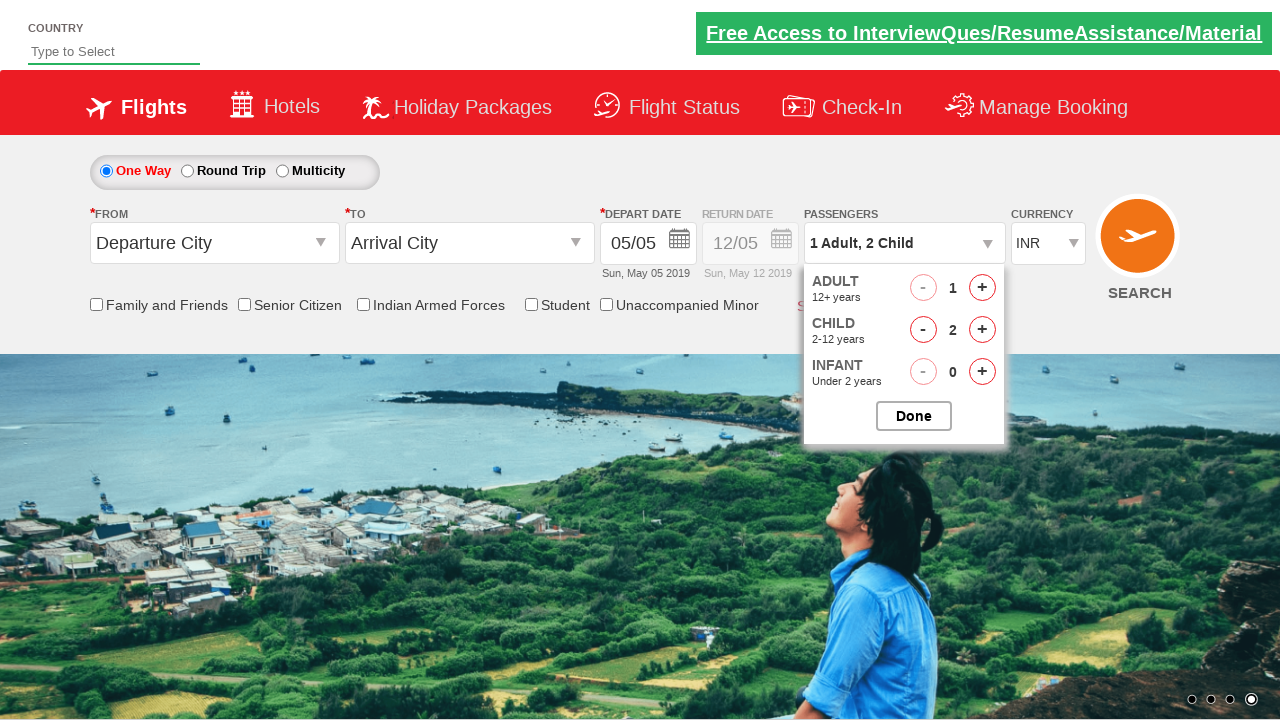

Clicked child minus button (decrement 3/4) at (923, 330) on //span[@id='hrefDecChd']
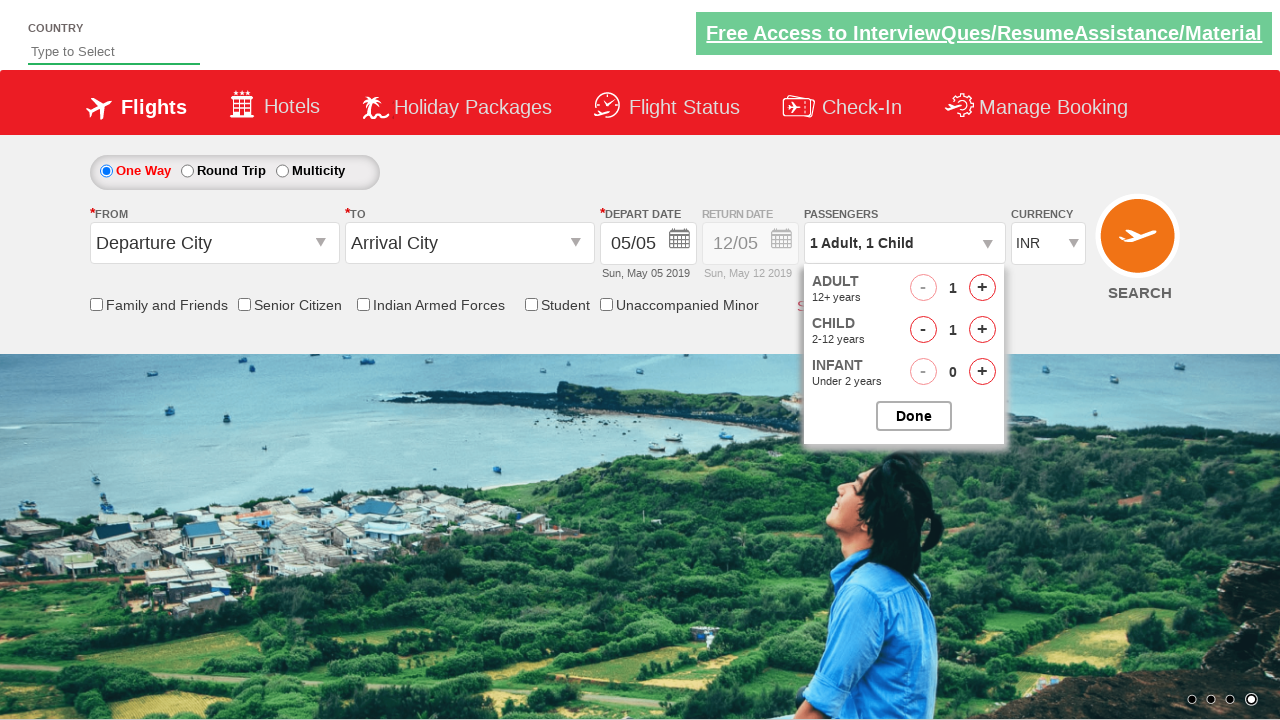

Waited 300ms after child minus click
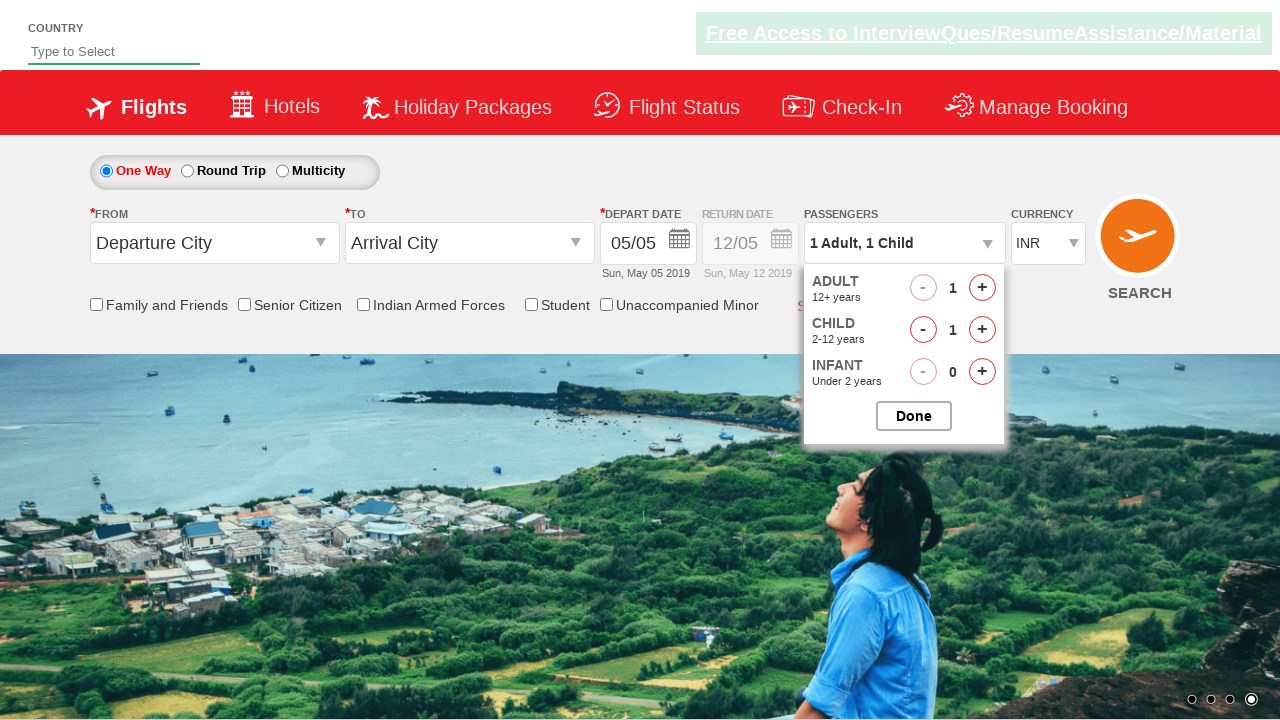

Clicked child minus button (decrement 4/4) at (923, 330) on //span[@id='hrefDecChd']
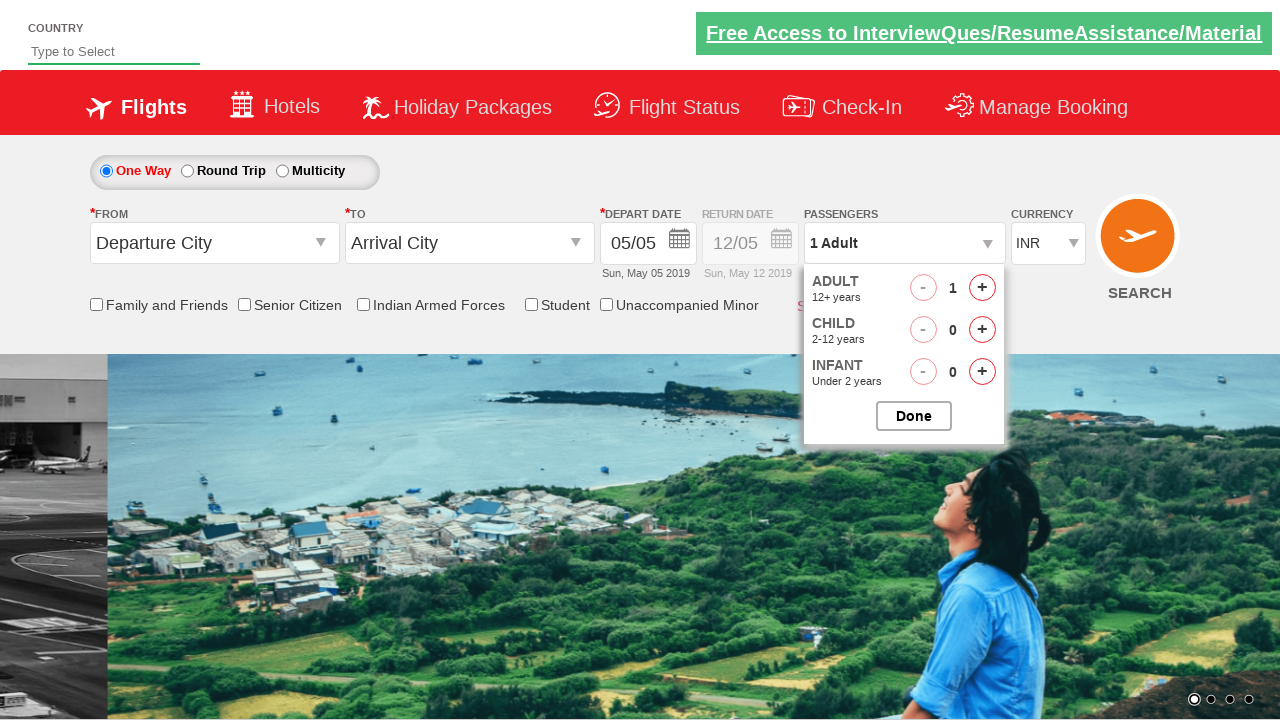

Waited 300ms after child minus click
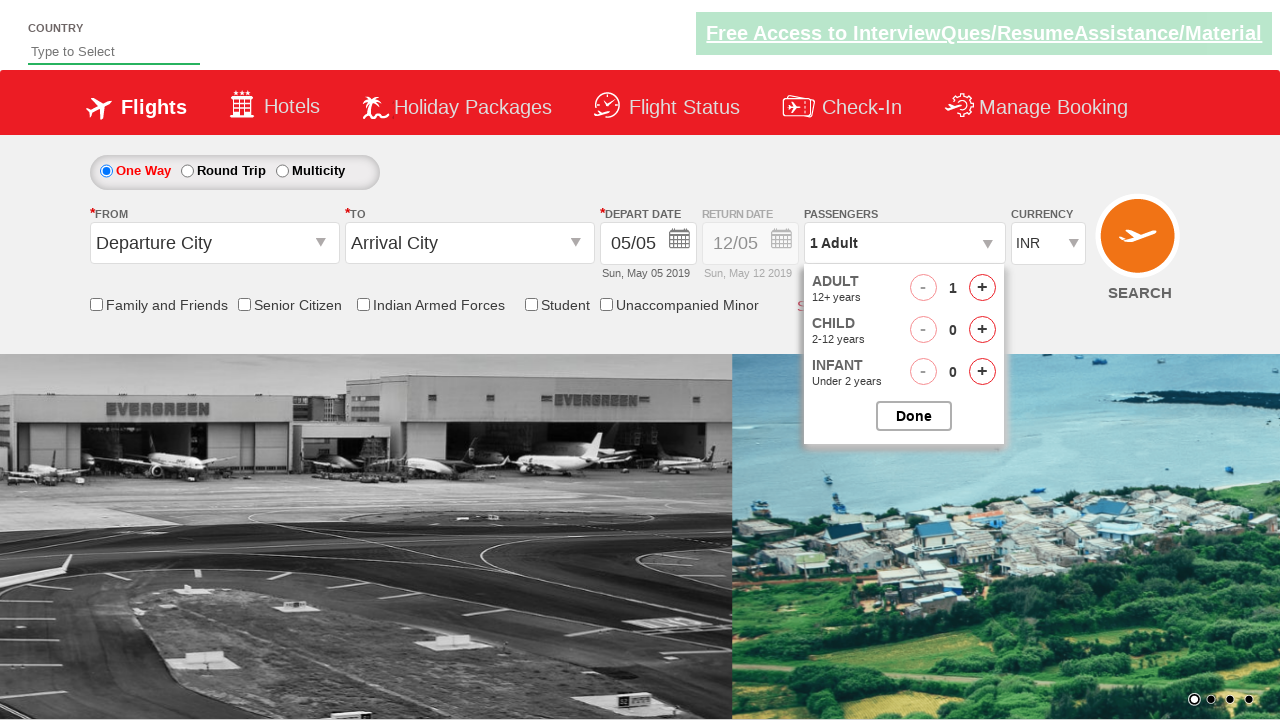

Clicked infant plus button (increment 1/4) at (982, 372) on //span[@id='hrefIncInf']
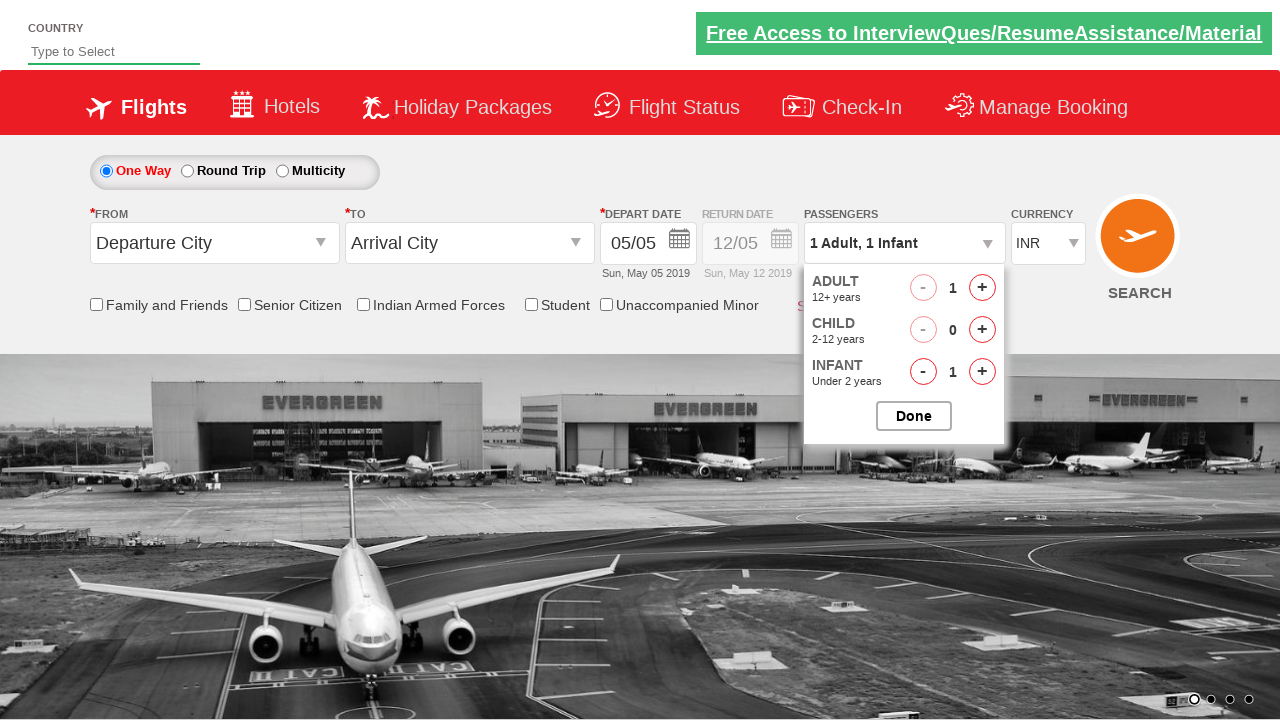

Waited 300ms after infant plus click
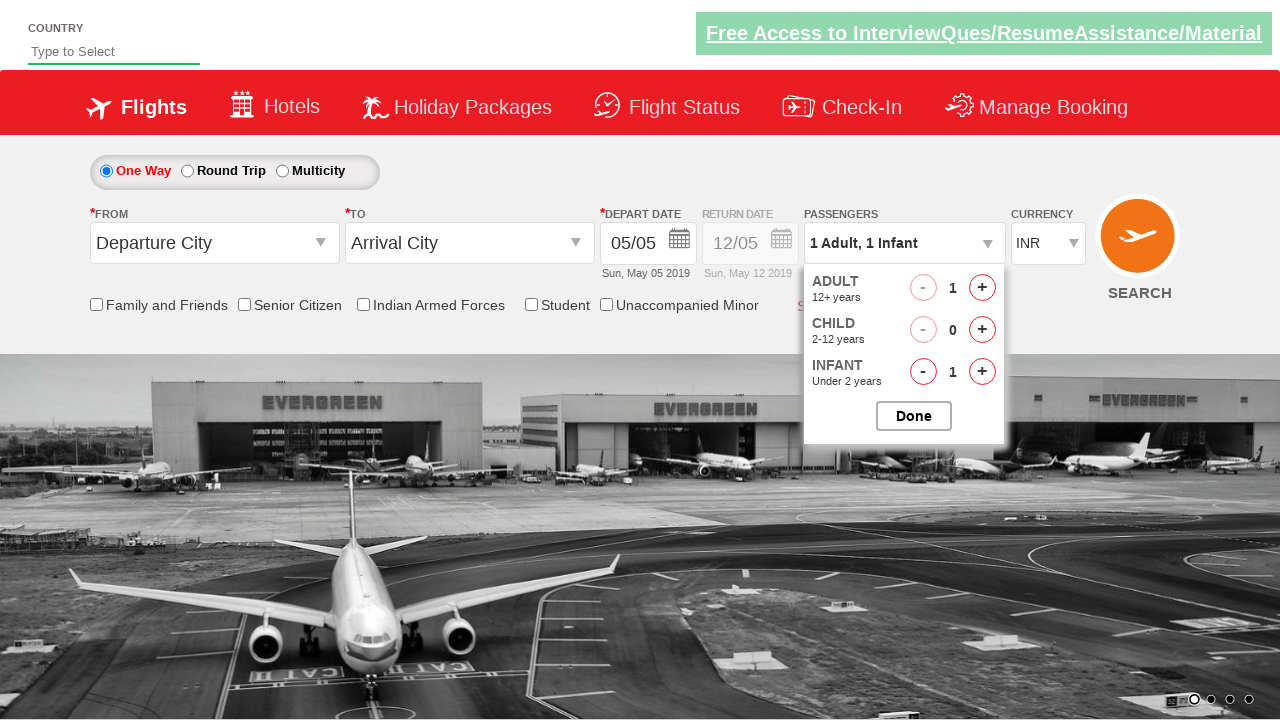

Clicked infant plus button (increment 2/4) at (982, 372) on //span[@id='hrefIncInf']
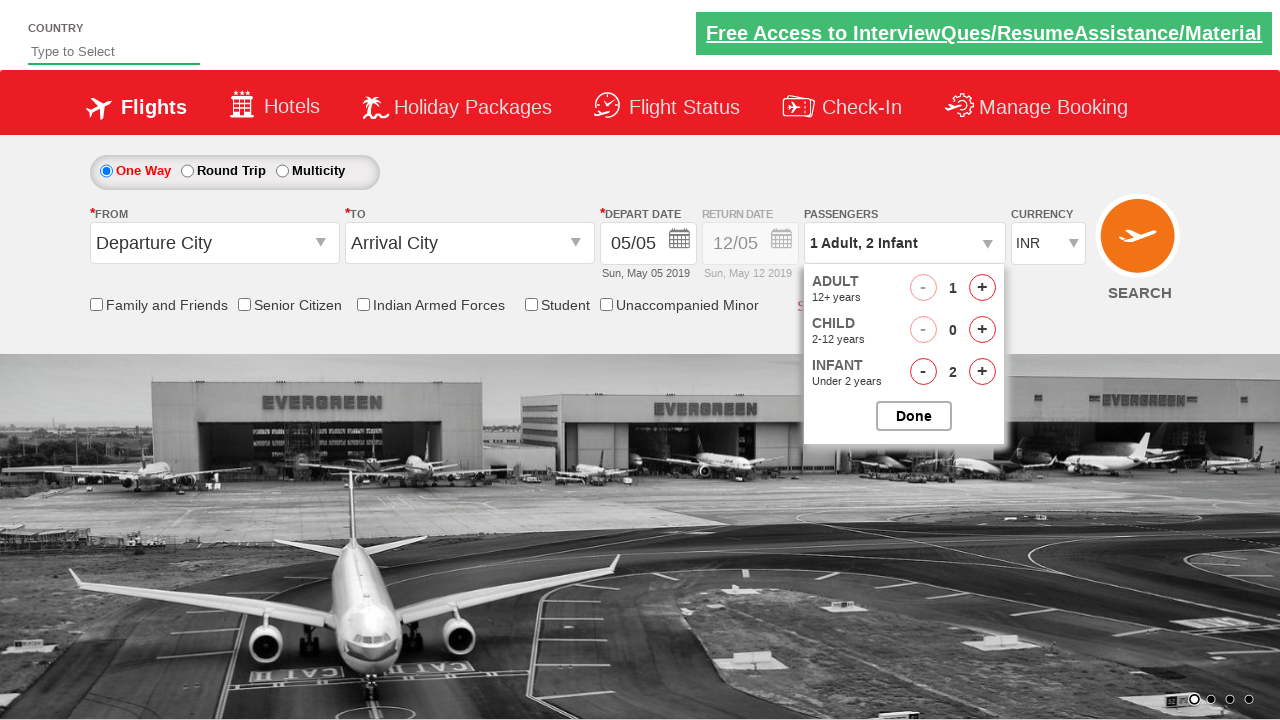

Waited 300ms after infant plus click
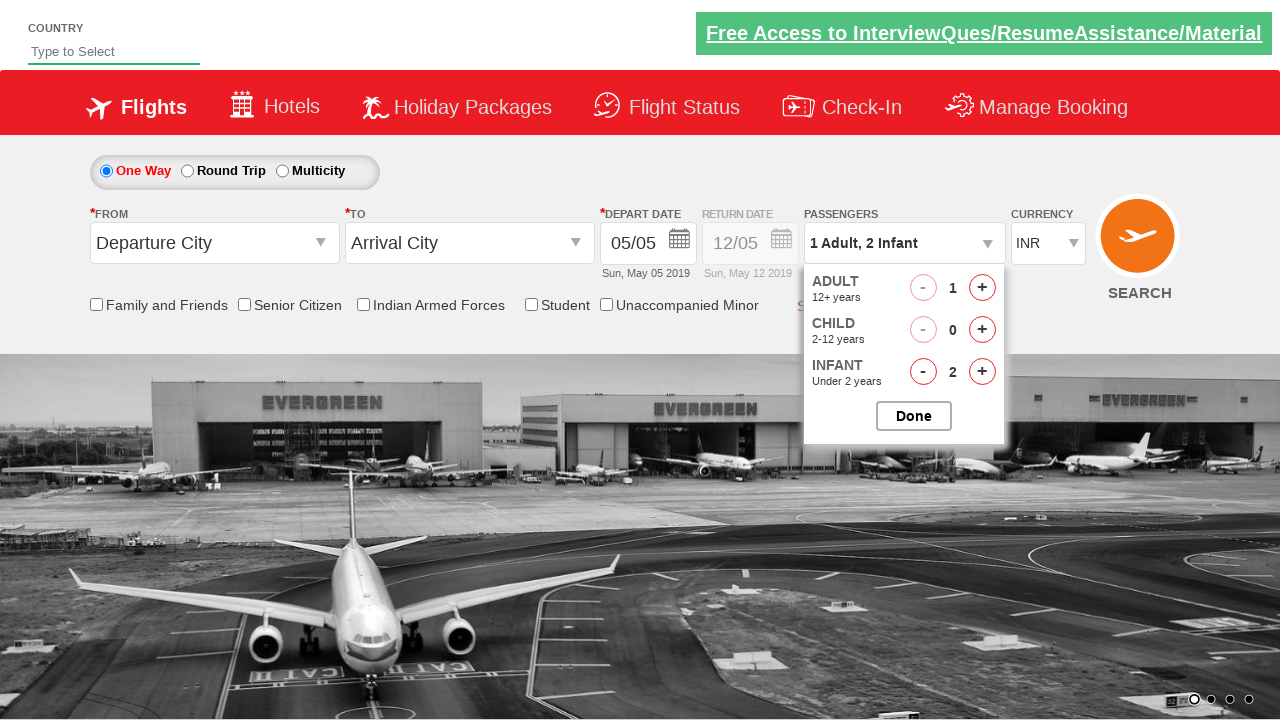

Clicked infant plus button (increment 3/4) at (982, 372) on //span[@id='hrefIncInf']
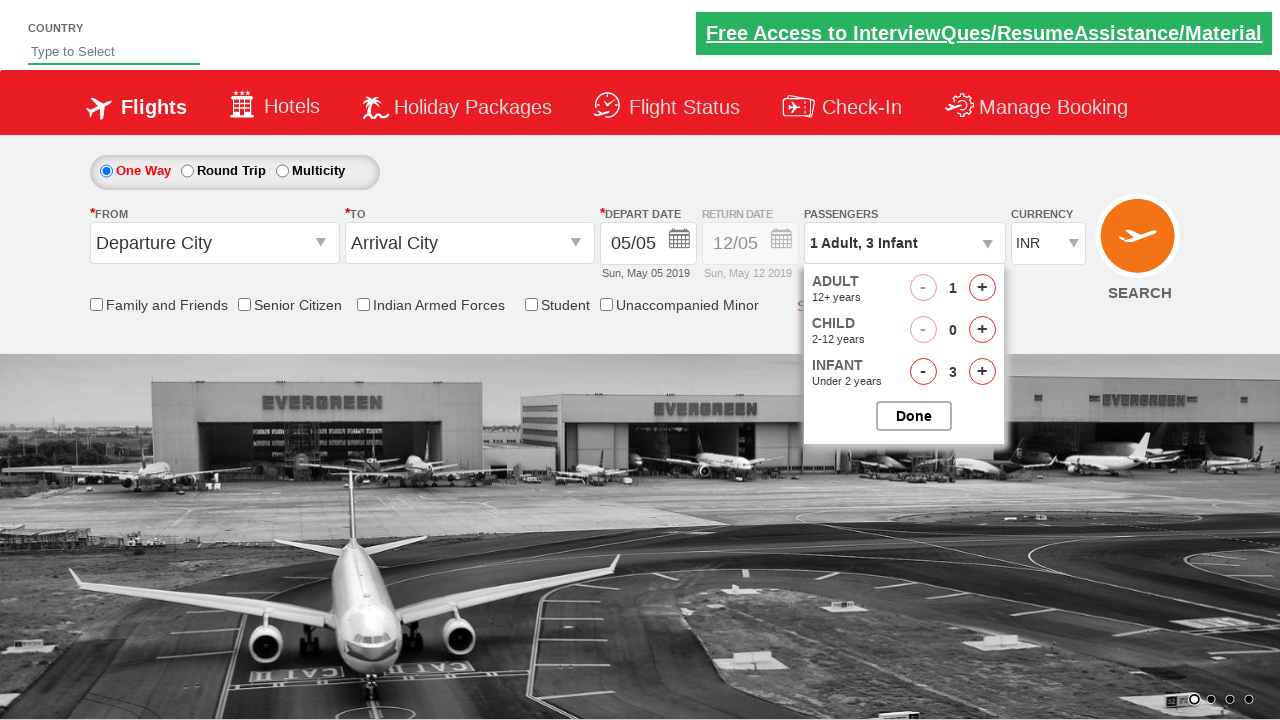

Waited 300ms after infant plus click
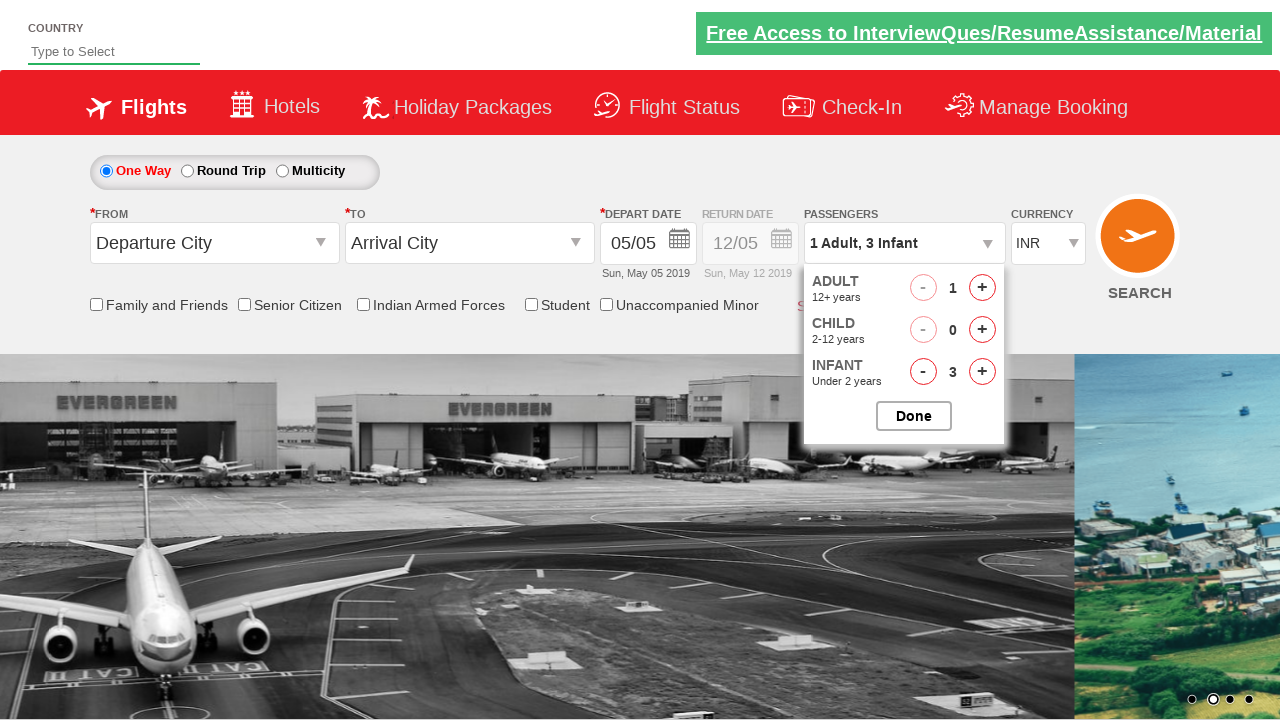

Clicked infant plus button (increment 4/4) at (982, 372) on //span[@id='hrefIncInf']
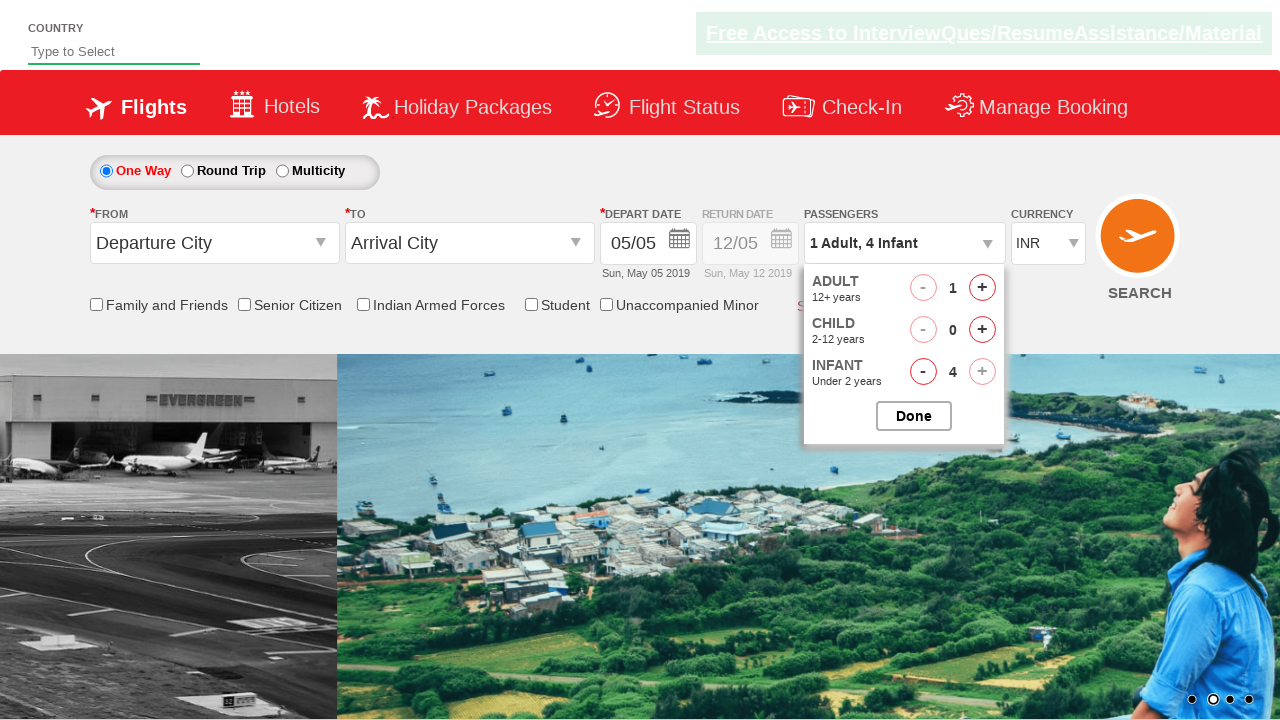

Waited 300ms after infant plus click
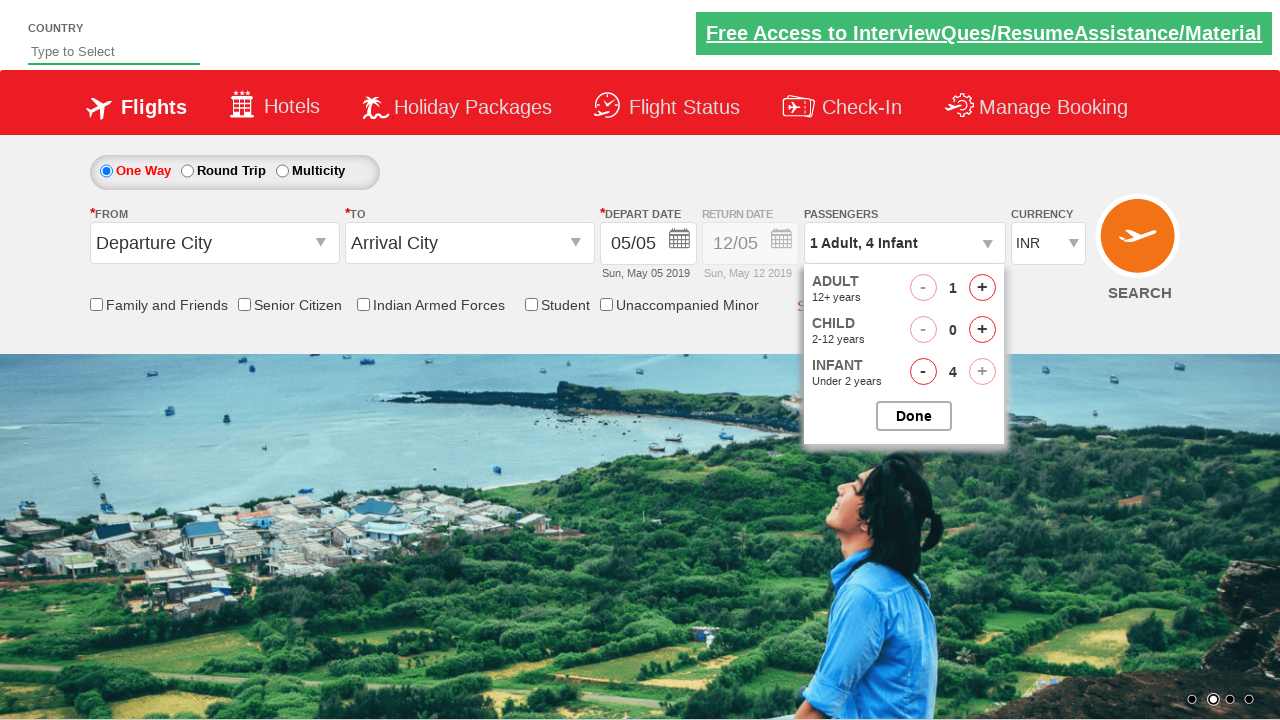

Clicked infant minus button (decrement 1/4) at (923, 372) on //span[@id='hrefDecInf']
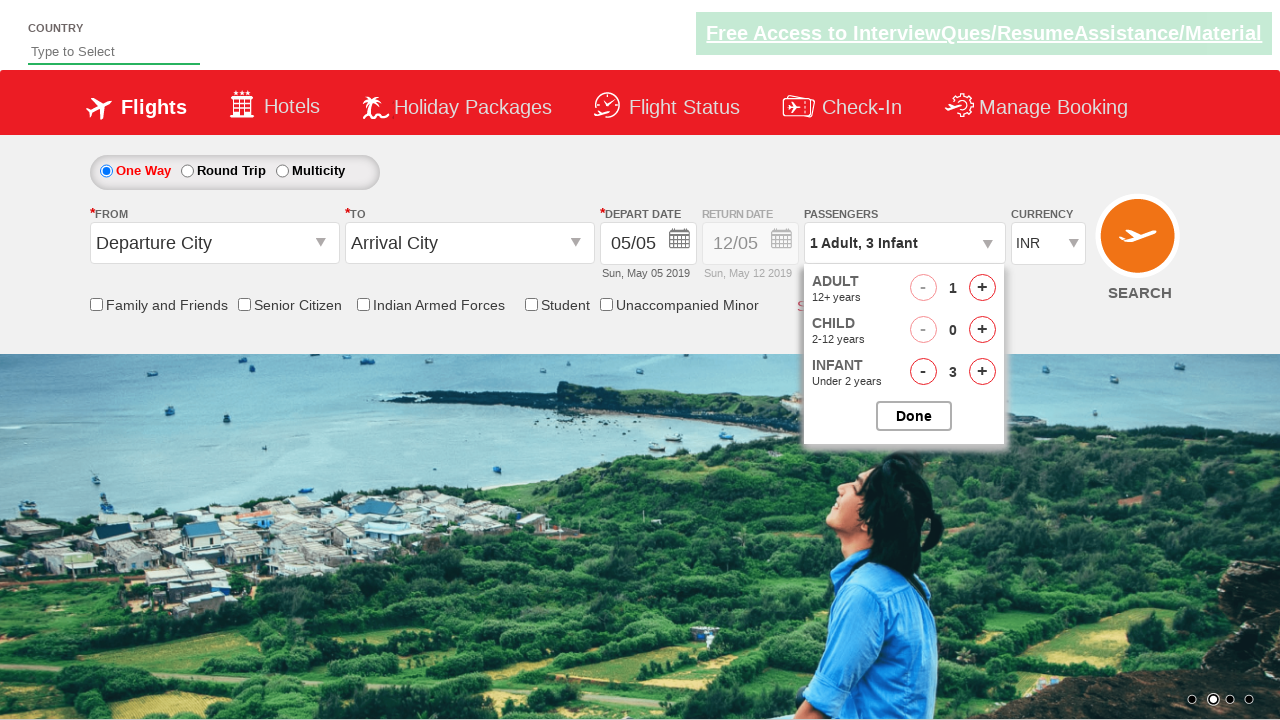

Waited 300ms after infant minus click
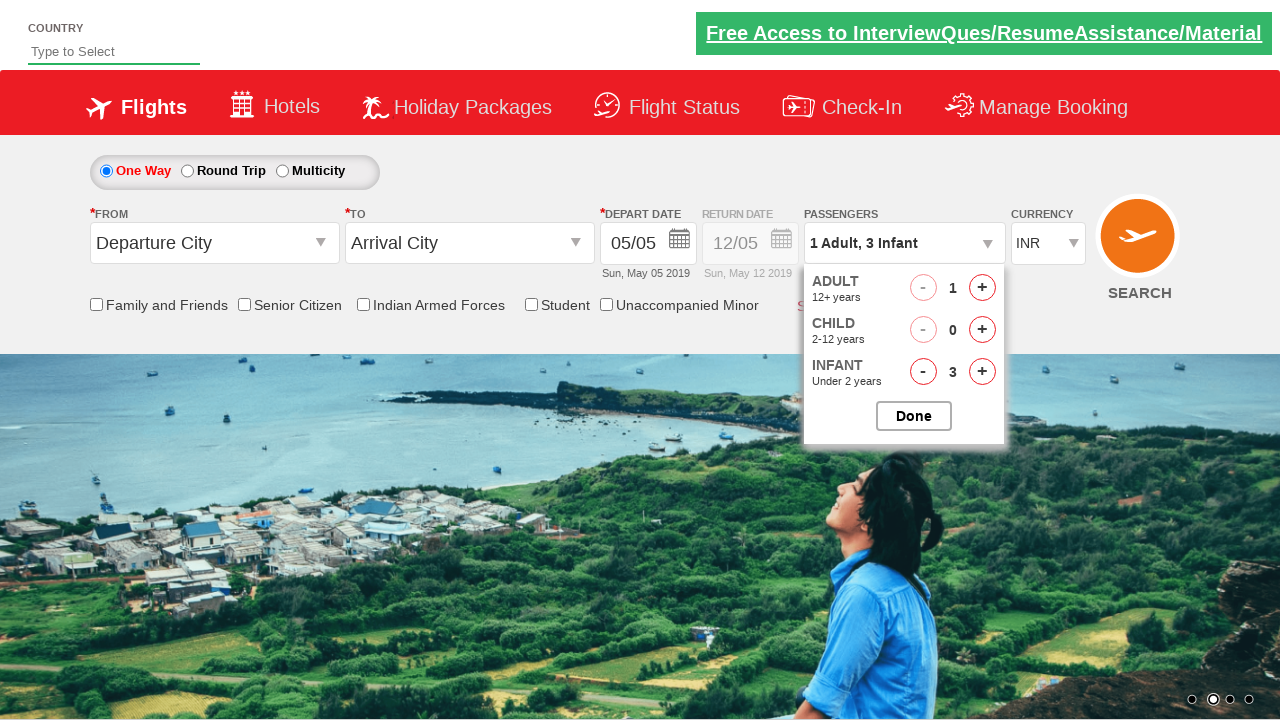

Clicked infant minus button (decrement 2/4) at (923, 372) on //span[@id='hrefDecInf']
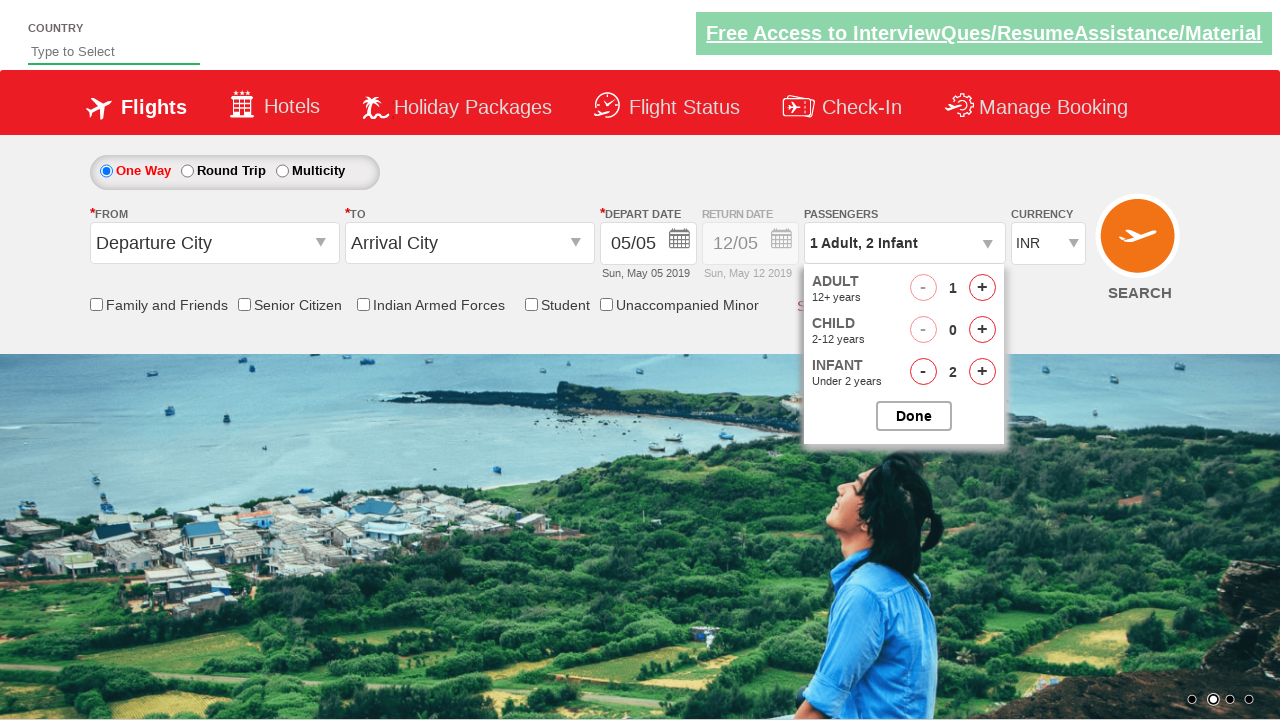

Waited 300ms after infant minus click
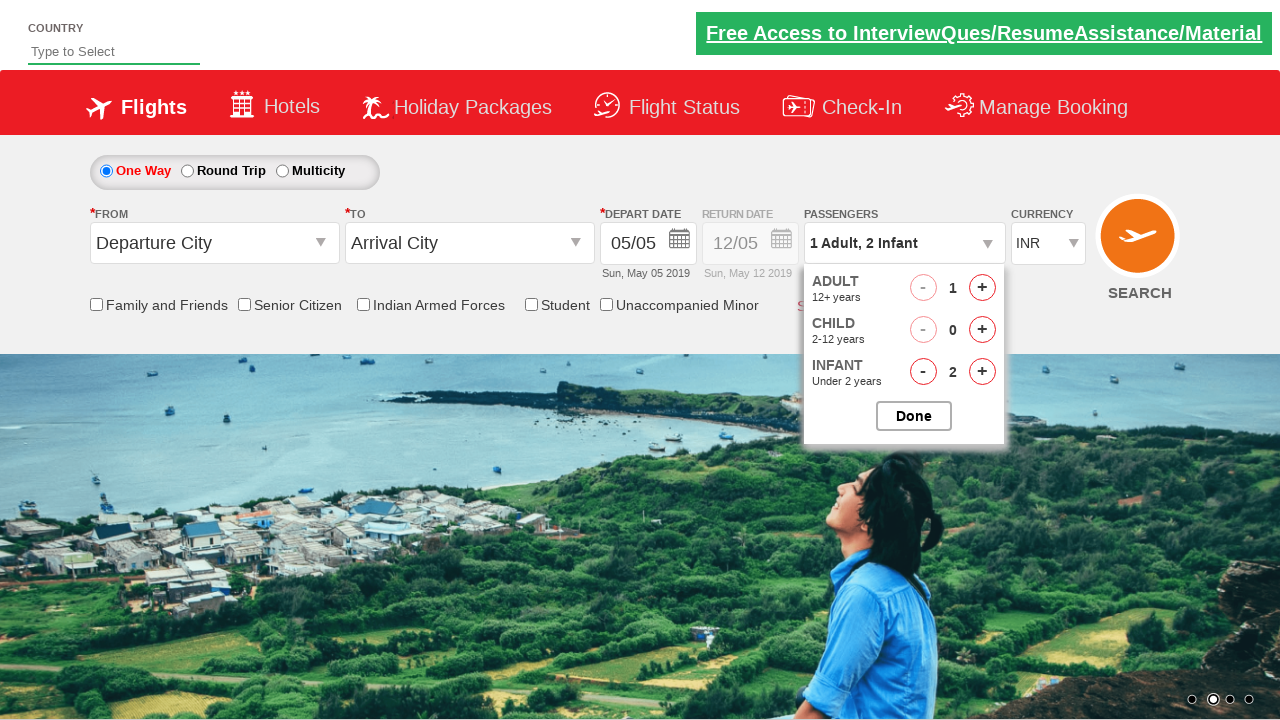

Clicked infant minus button (decrement 3/4) at (923, 372) on //span[@id='hrefDecInf']
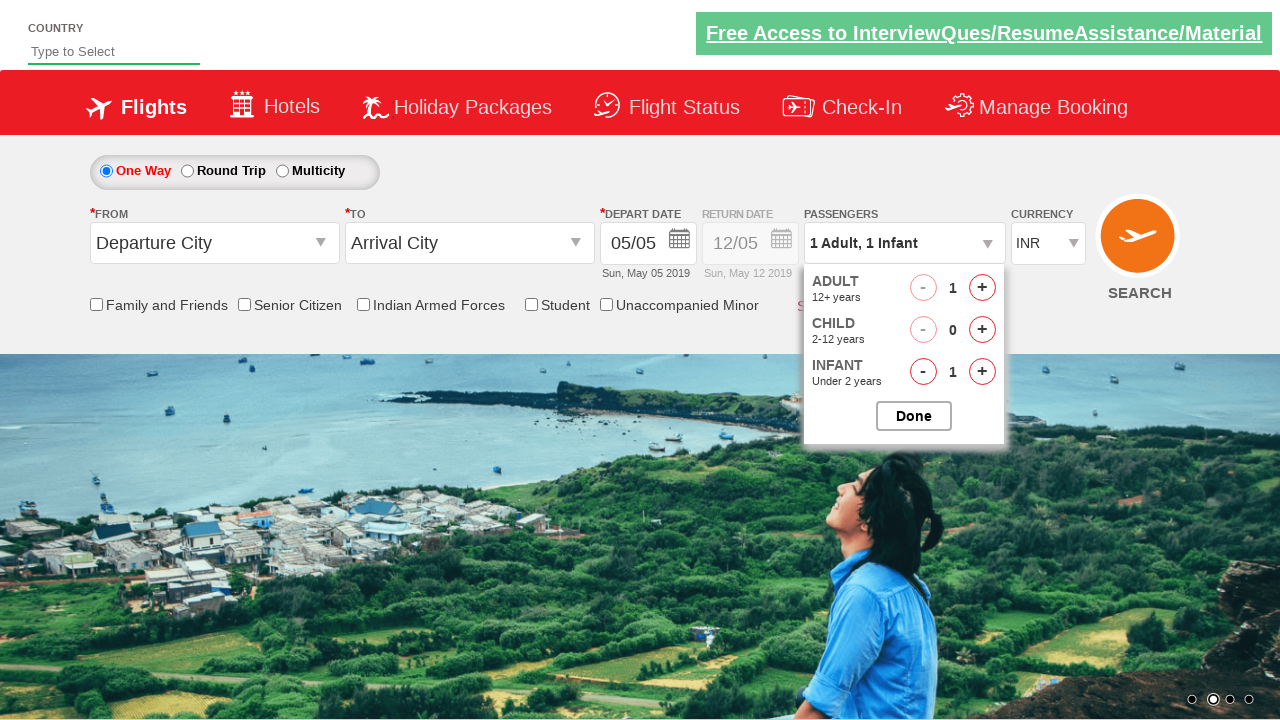

Waited 300ms after infant minus click
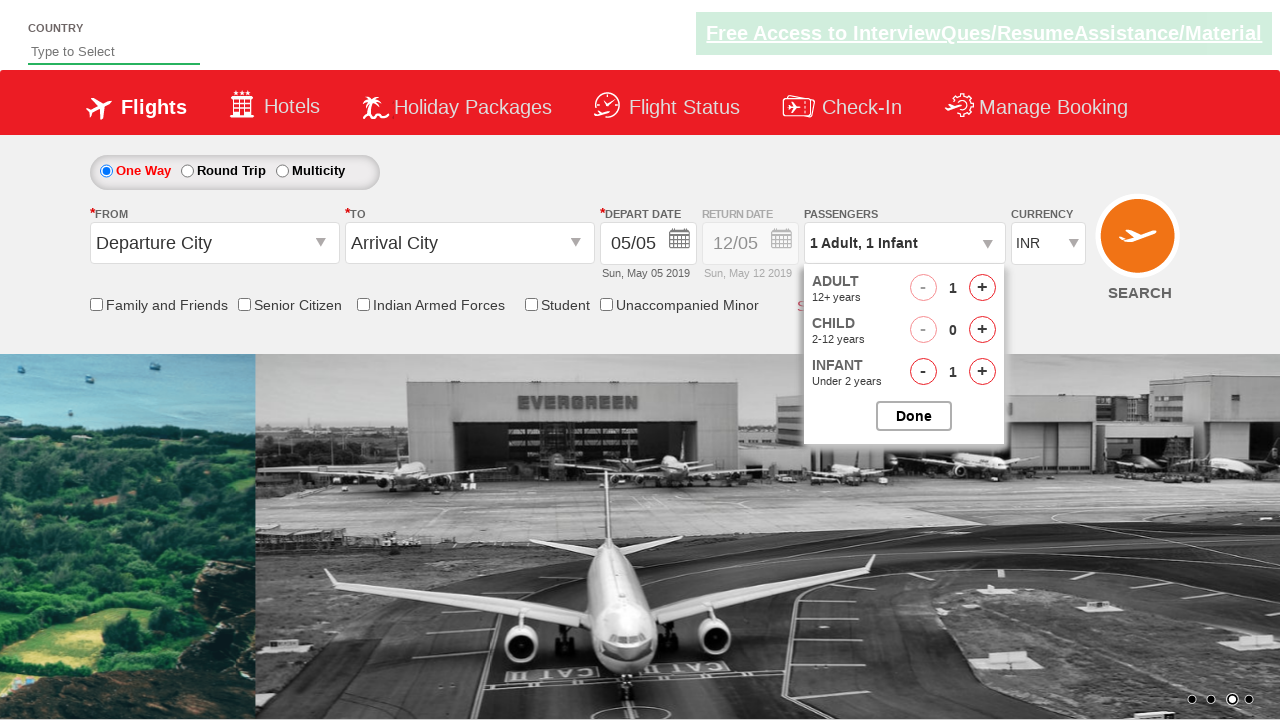

Clicked infant minus button (decrement 4/4) at (923, 372) on //span[@id='hrefDecInf']
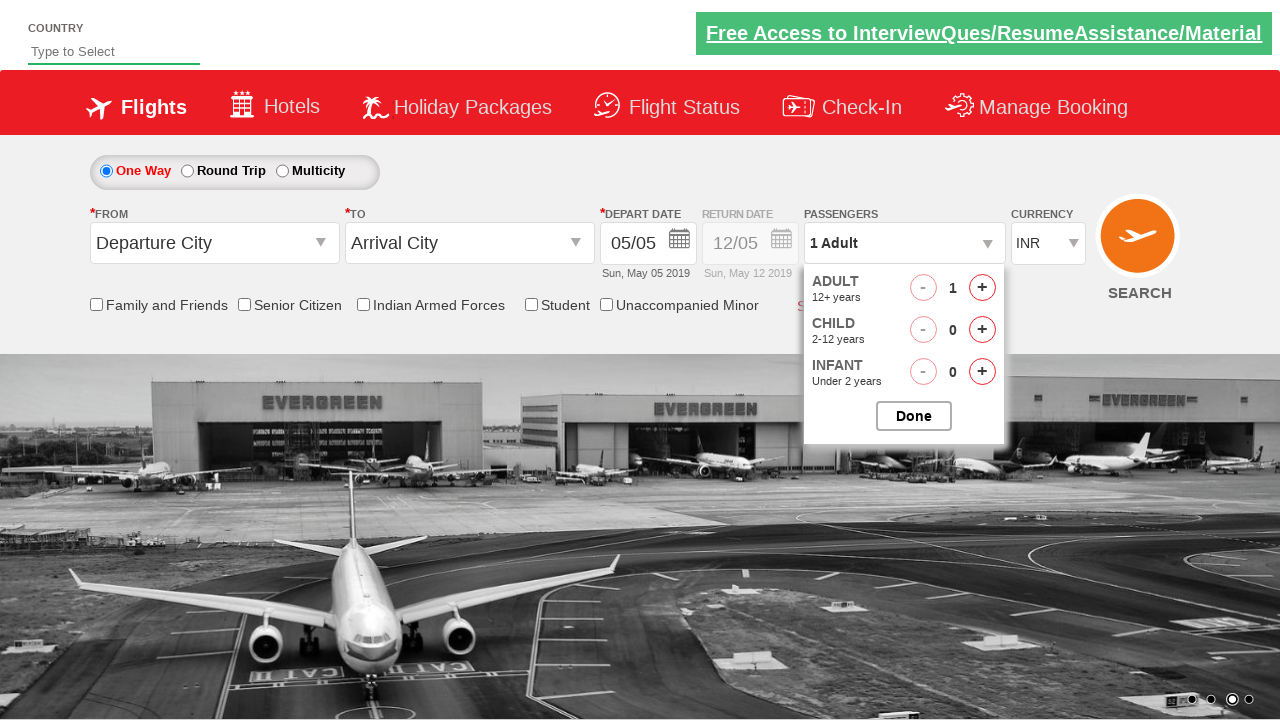

Waited 300ms after infant minus click
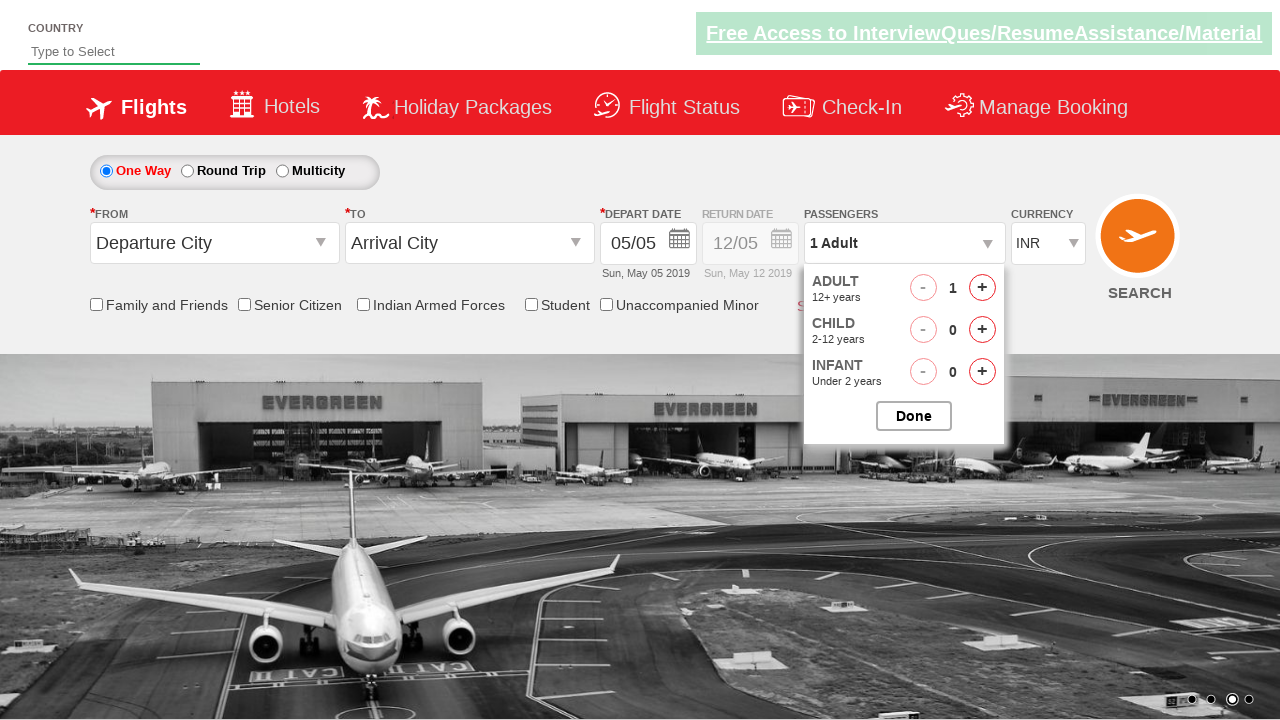

Clicked done button to close passenger selection dropdown at (914, 416) on xpath=//input[@id='btnclosepaxoption']
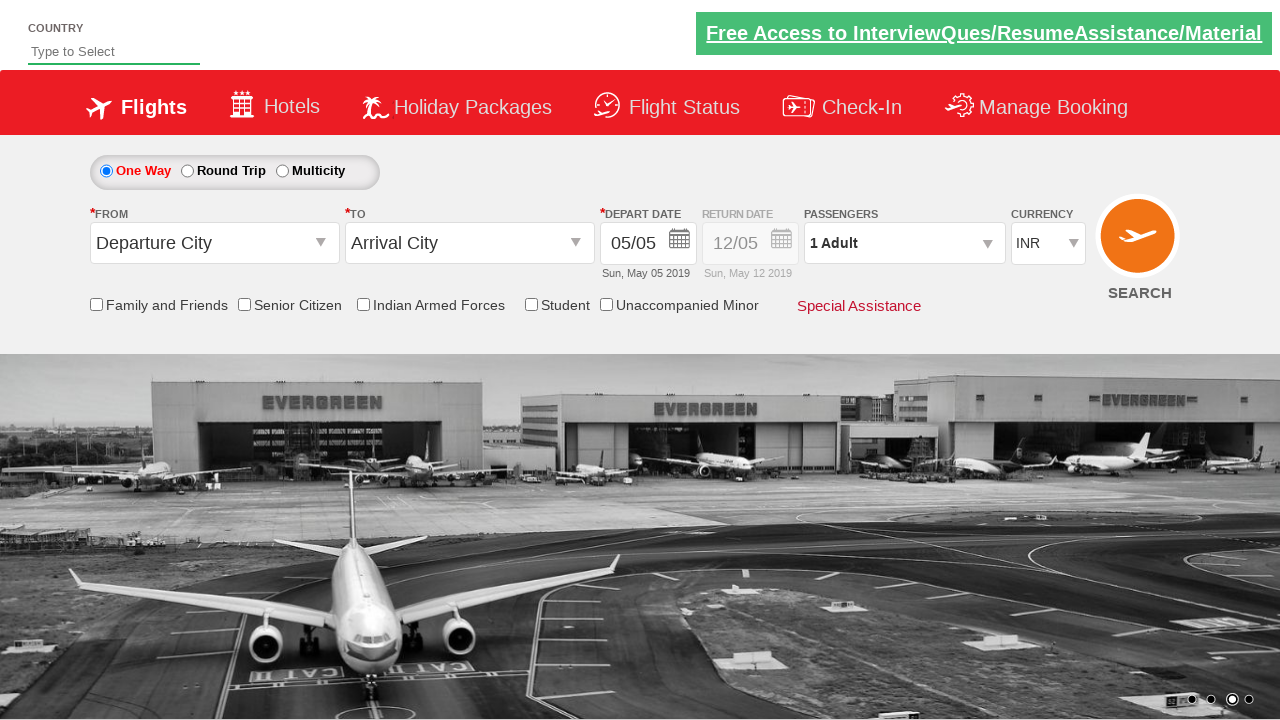

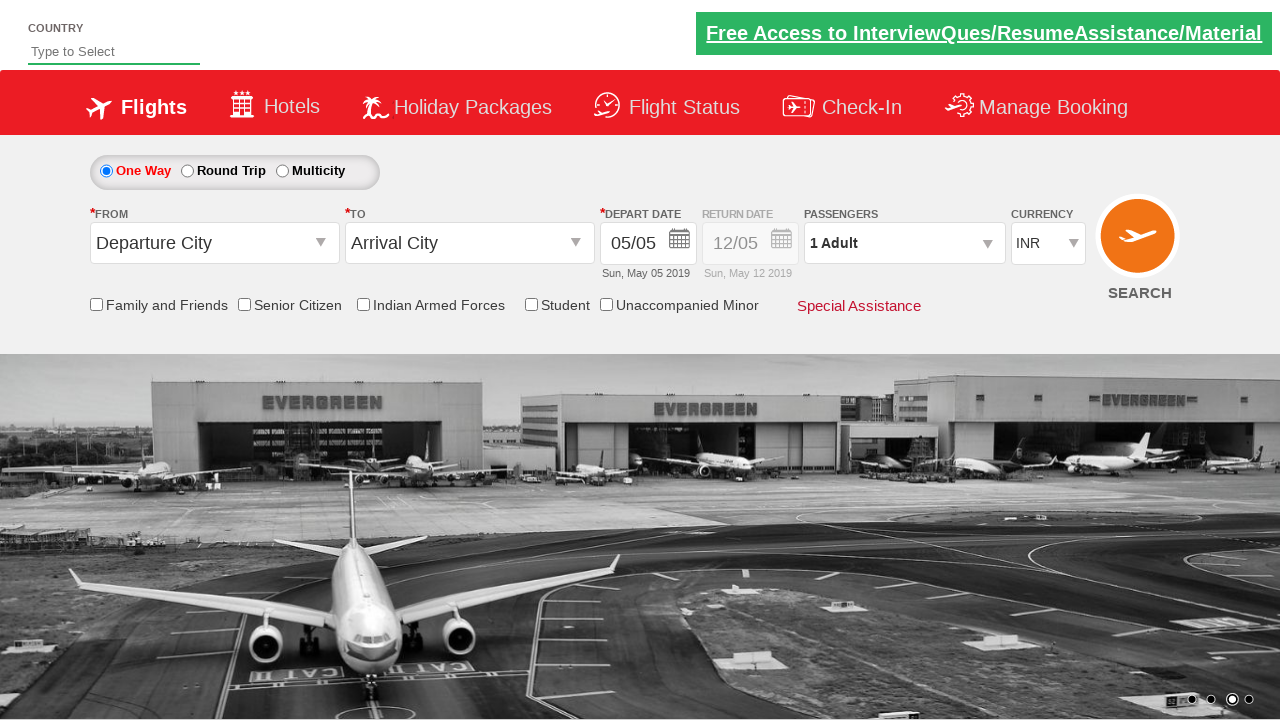